Tests registration form validation by progressively filling form fields and verifying JavaScript alert messages for each validation step - including blank field validation, email format validation, password mismatch, and successful submission.

Starting URL: http://automationbykrishna.com/index.html

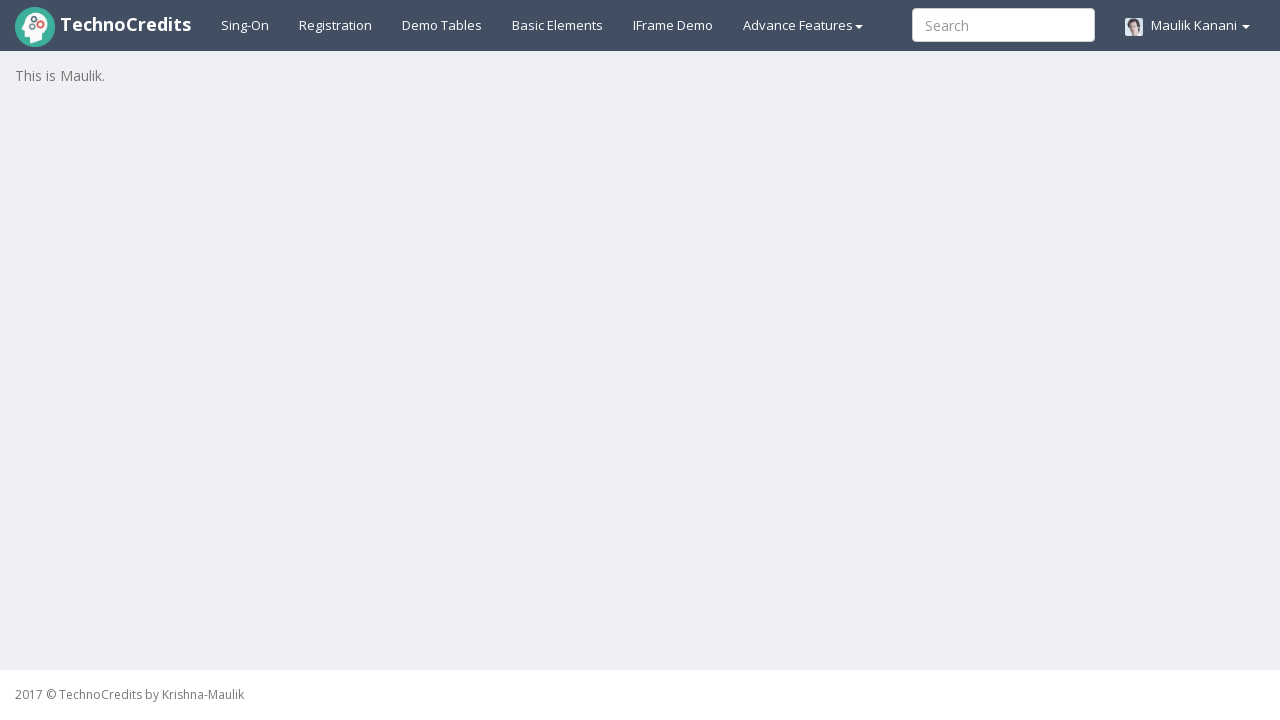

Clicked on Registration link at (336, 25) on xpath=//li[@class='dropdown']//preceding-sibling::li//following-sibling::li//a[@
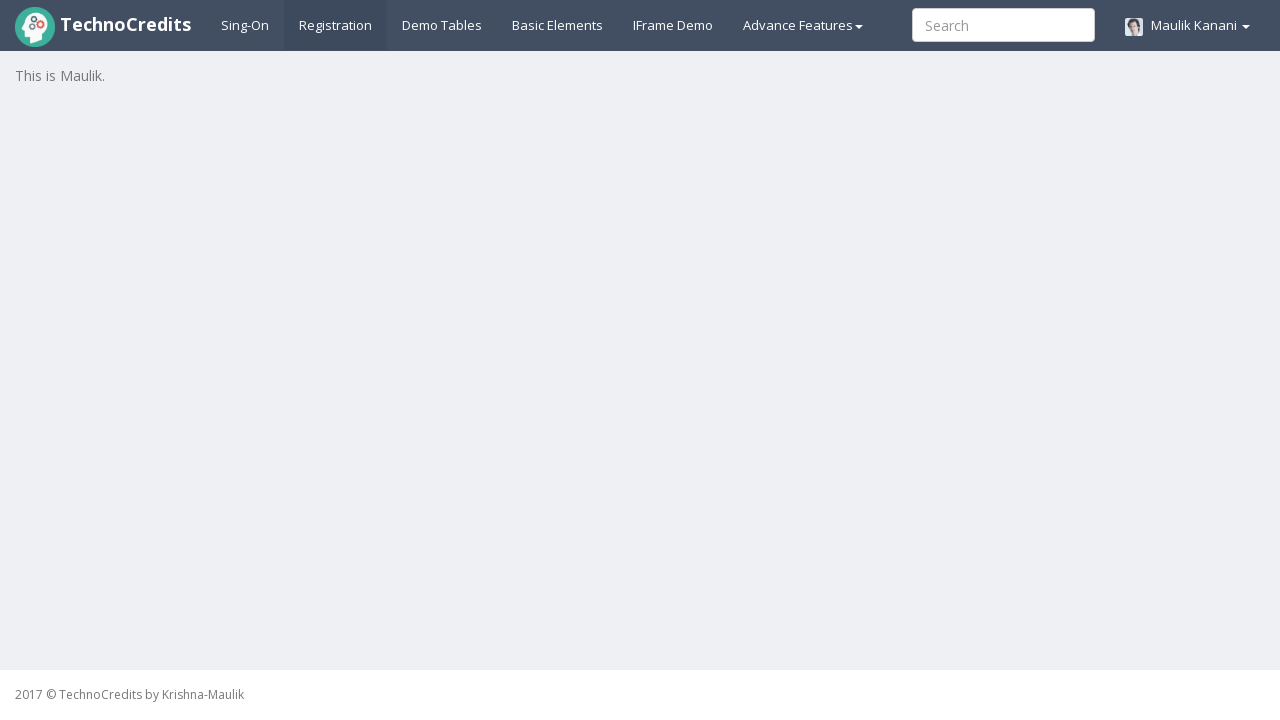

Clicked submit button with all fields blank to trigger validation at (640, 494) on xpath=//button[@type='submit' and @id='btnsubmitsignUp']
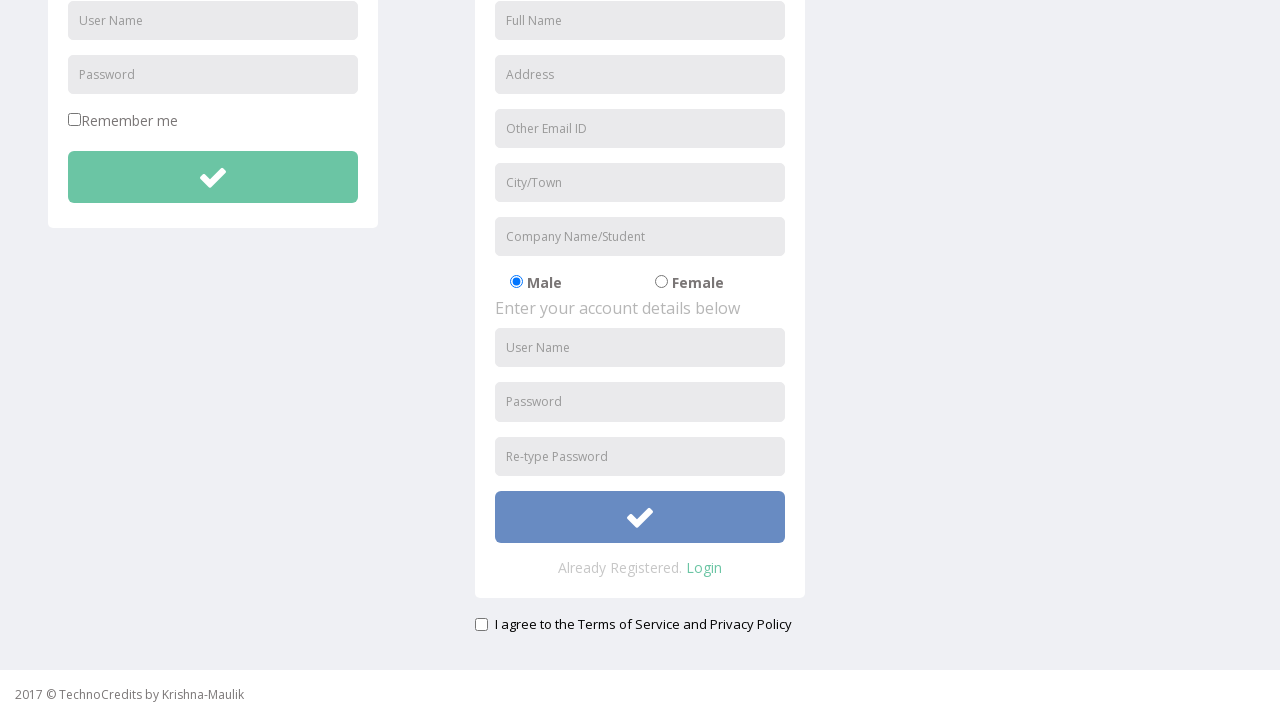

Waited for alert to appear after blank submission
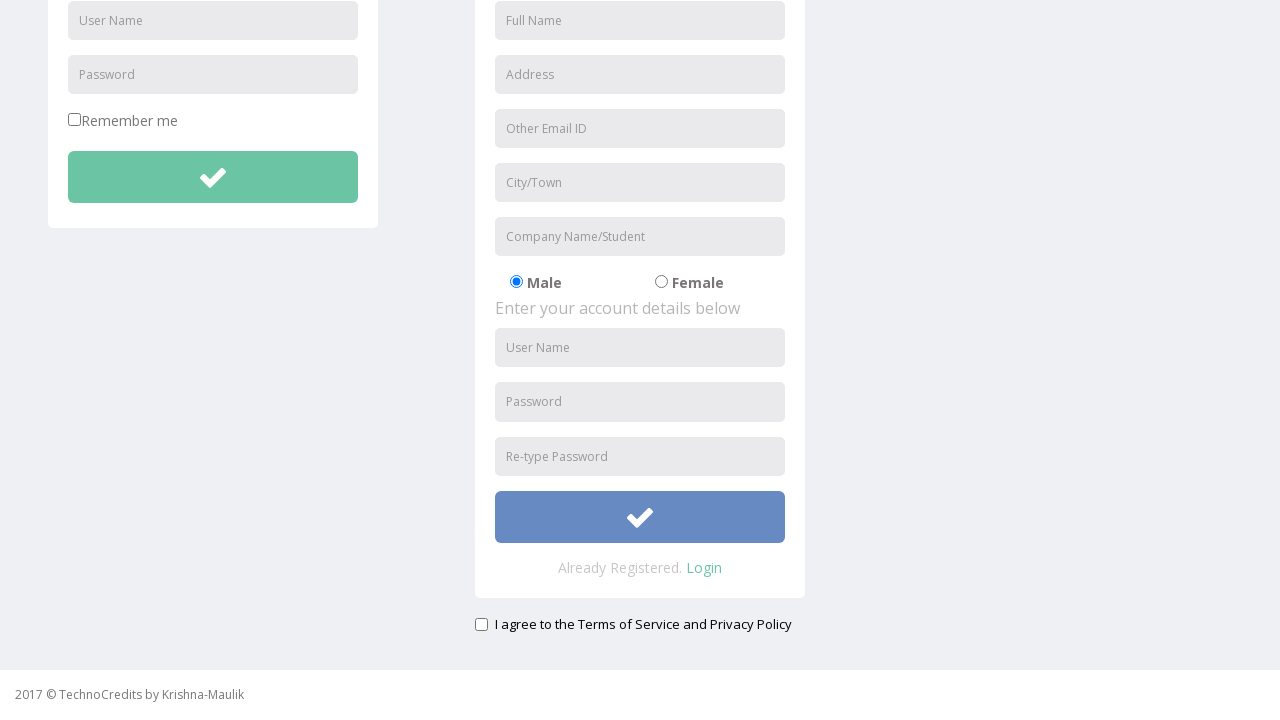

Located alert element for blank field validation
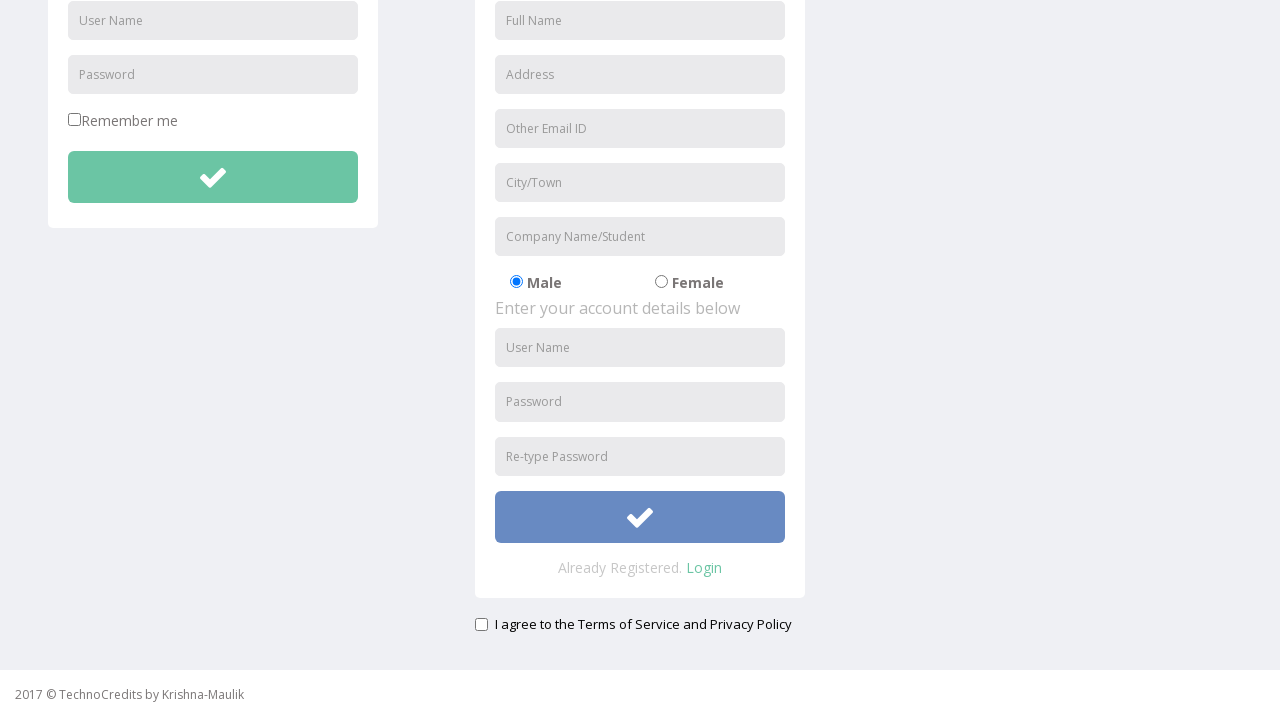

Set up dialog handler to accept alerts
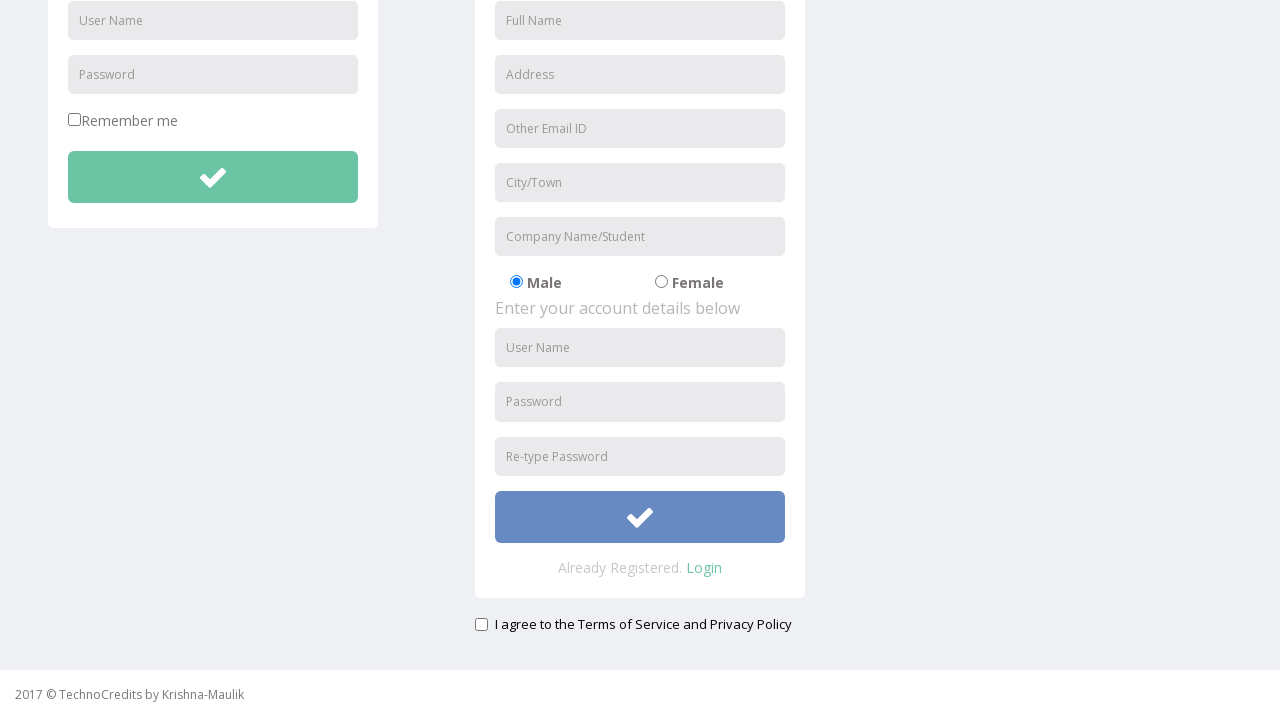

Evaluated JavaScript to handle browser alerts
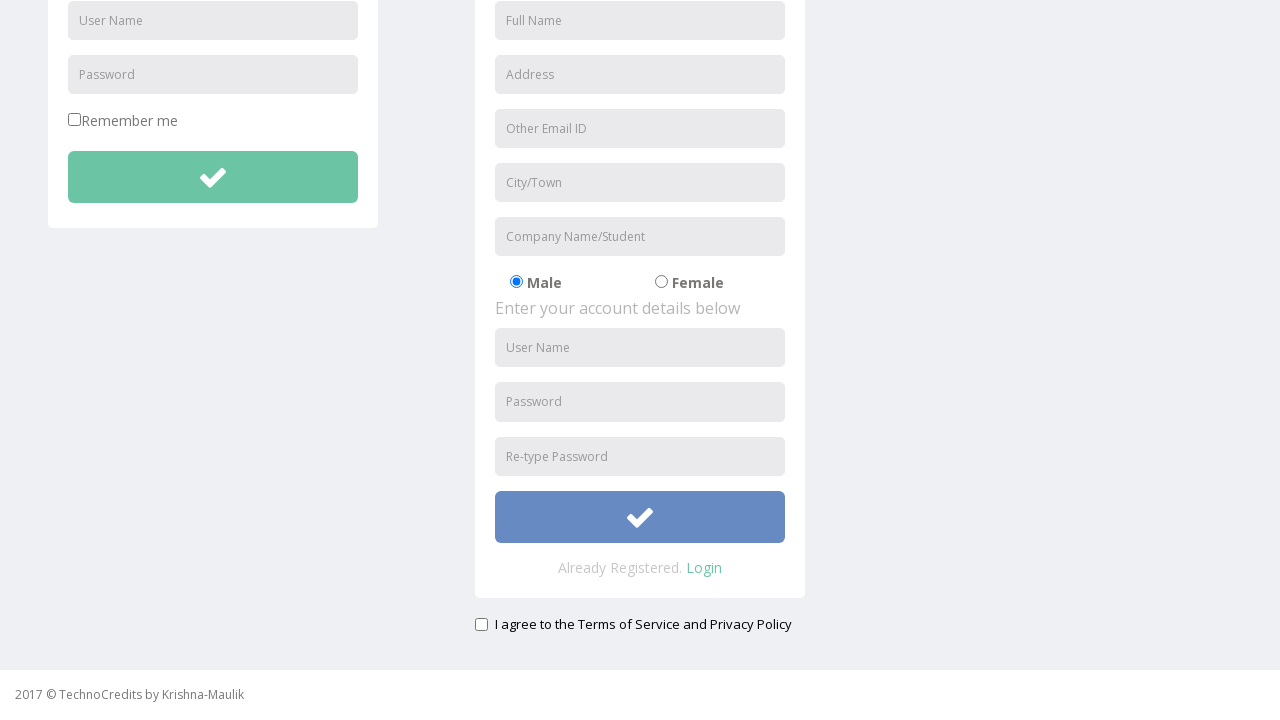

Filled Full Name field with 'John Anderson' on //input[@name='fName']
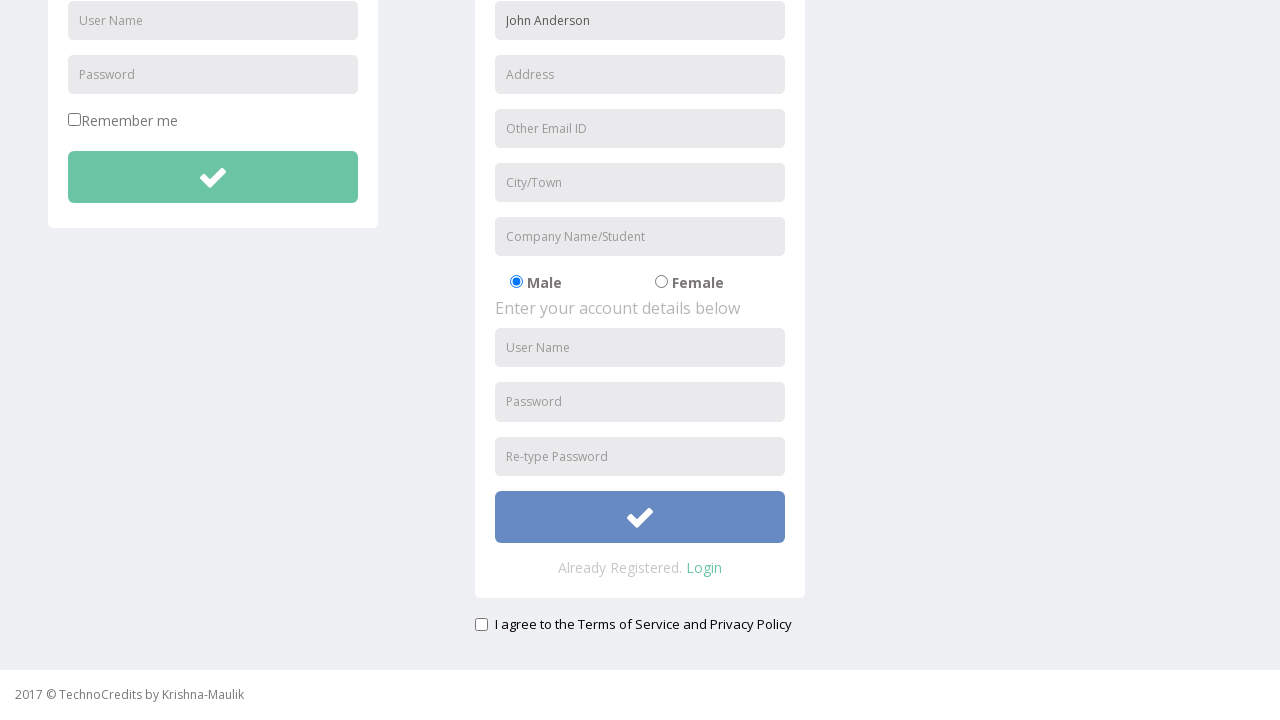

Clicked submit button after entering Full Name at (640, 517) on xpath=//button[@type='submit' and @id='btnsubmitsignUp']
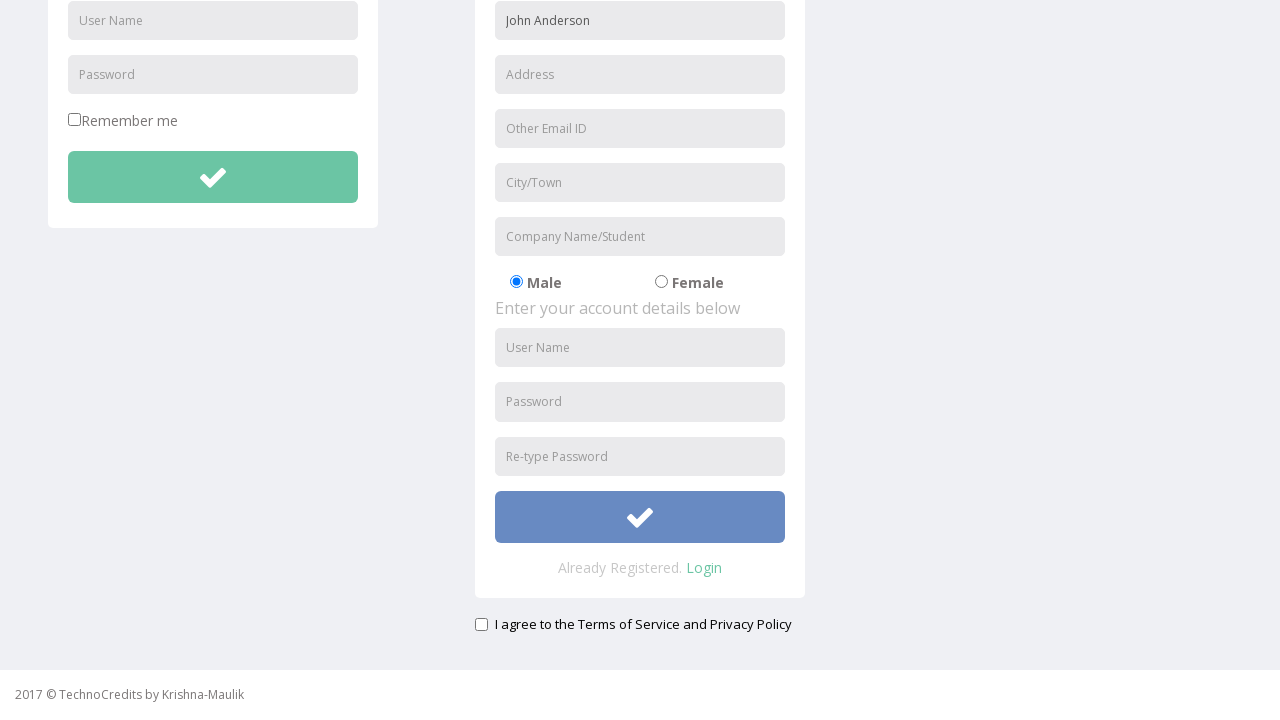

Waited for validation response after Full Name submission
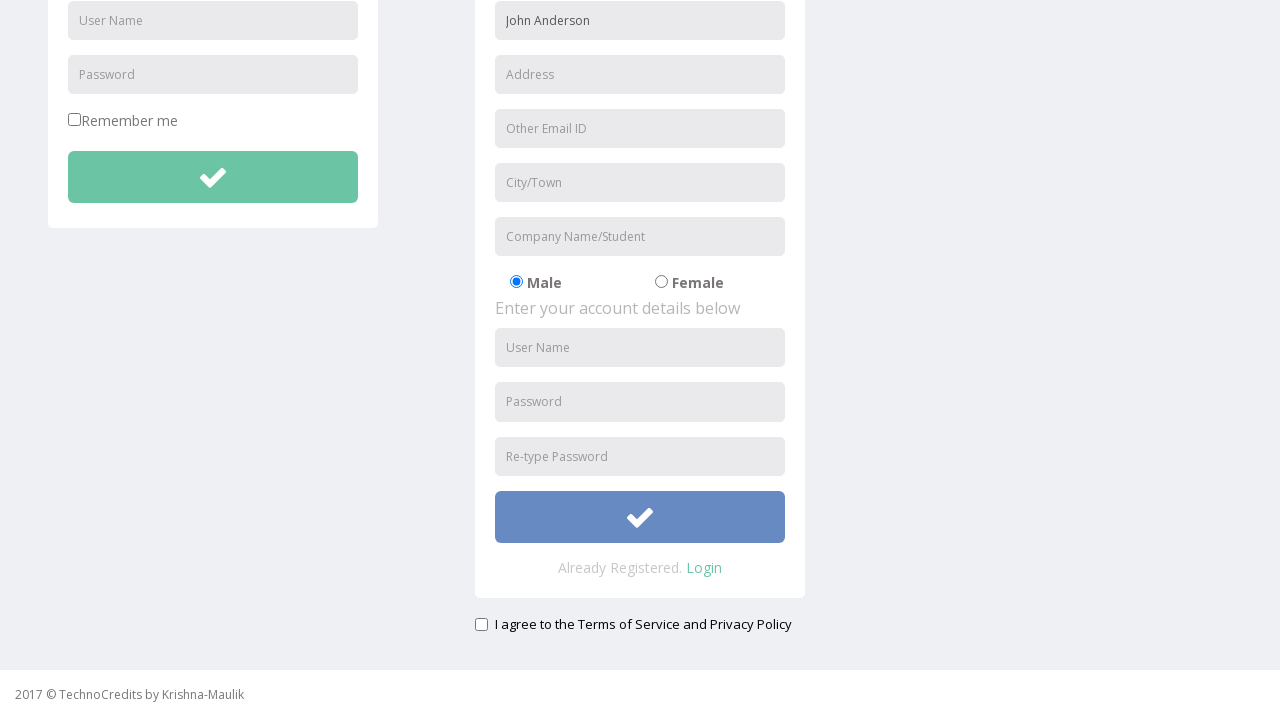

Filled Address field with '742 Evergreen Terrace, Springfield' on //input[@id='address']
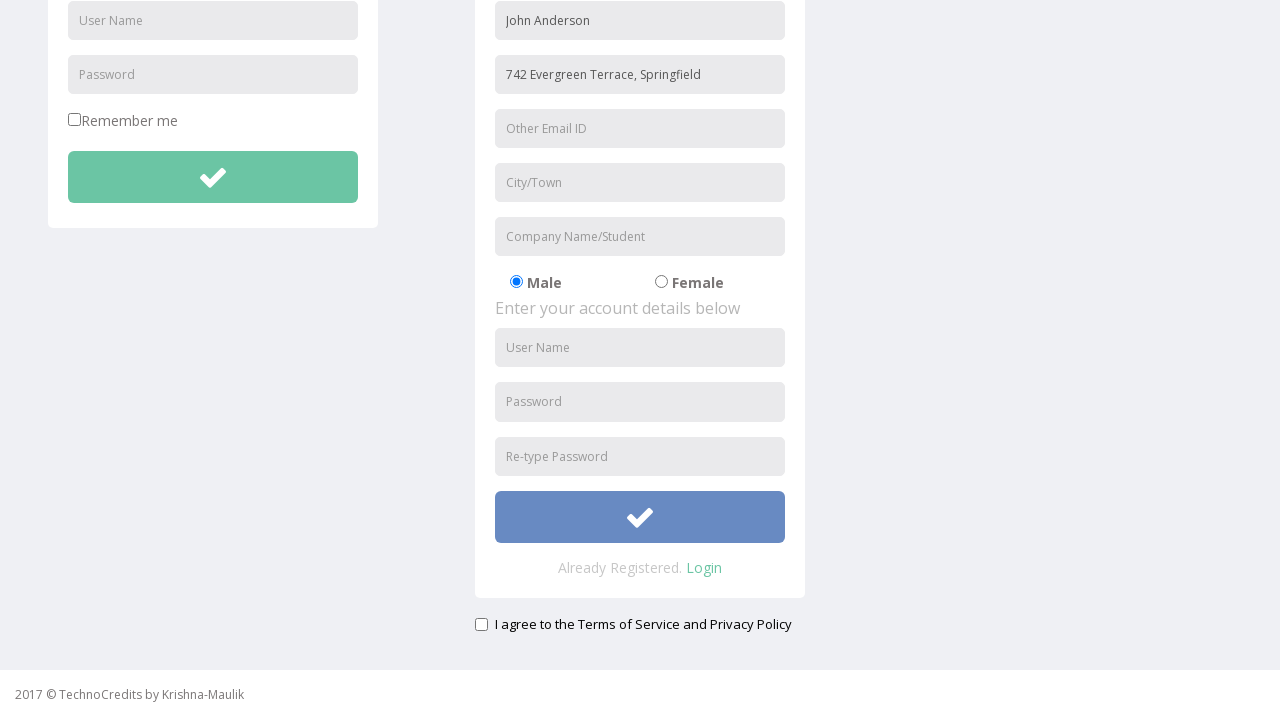

Clicked submit button after entering Address at (640, 517) on xpath=//button[@type='submit' and @id='btnsubmitsignUp']
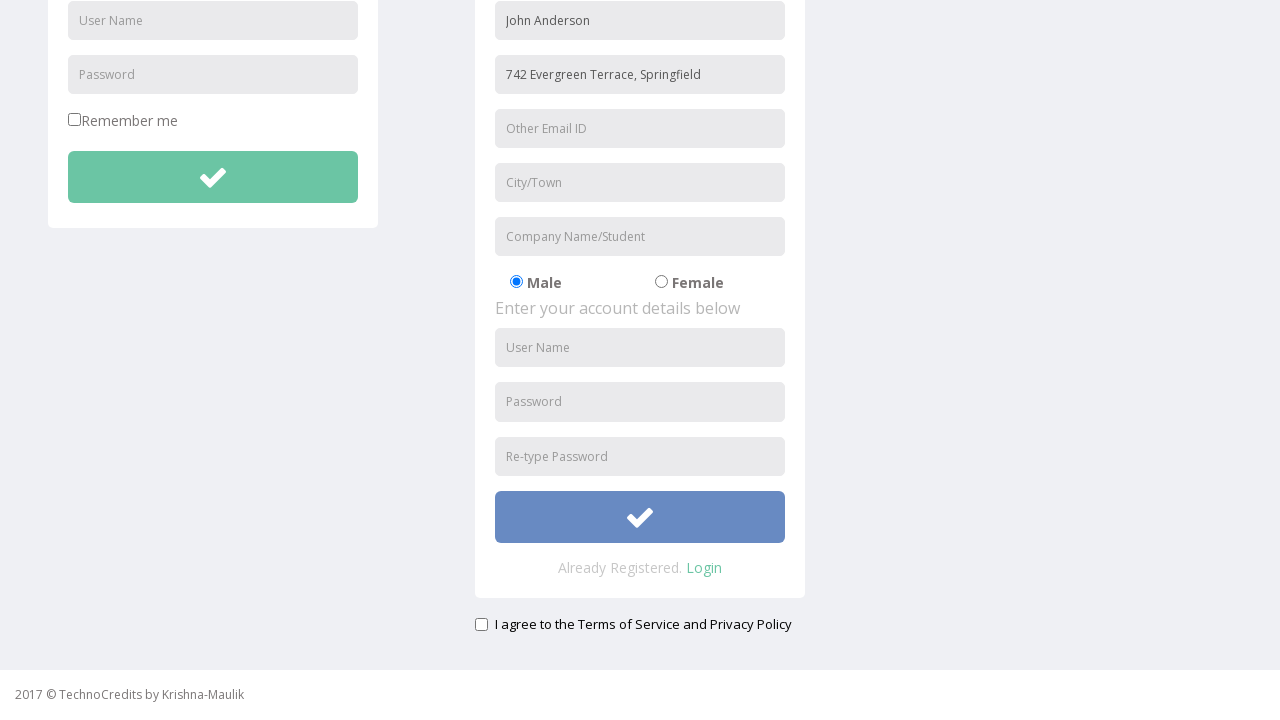

Waited for validation response after Address submission
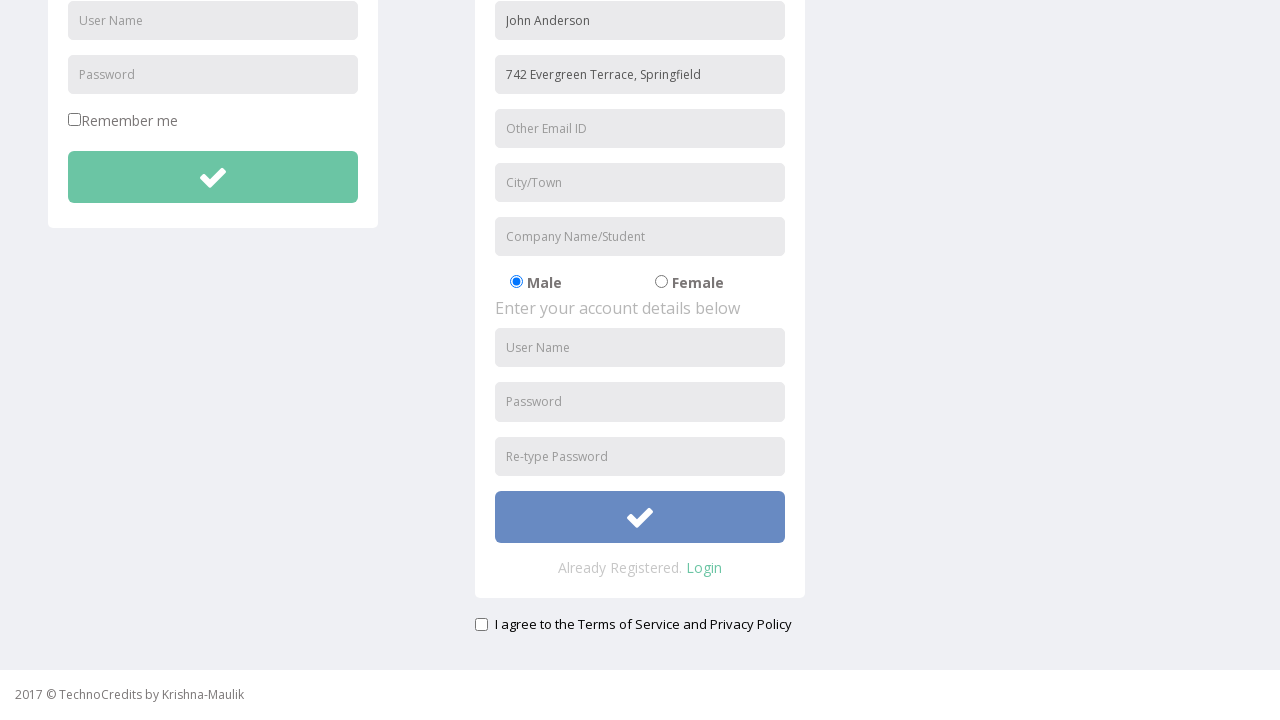

Filled Email field with invalid format 'invalid-email' on //input[@id='useremail']
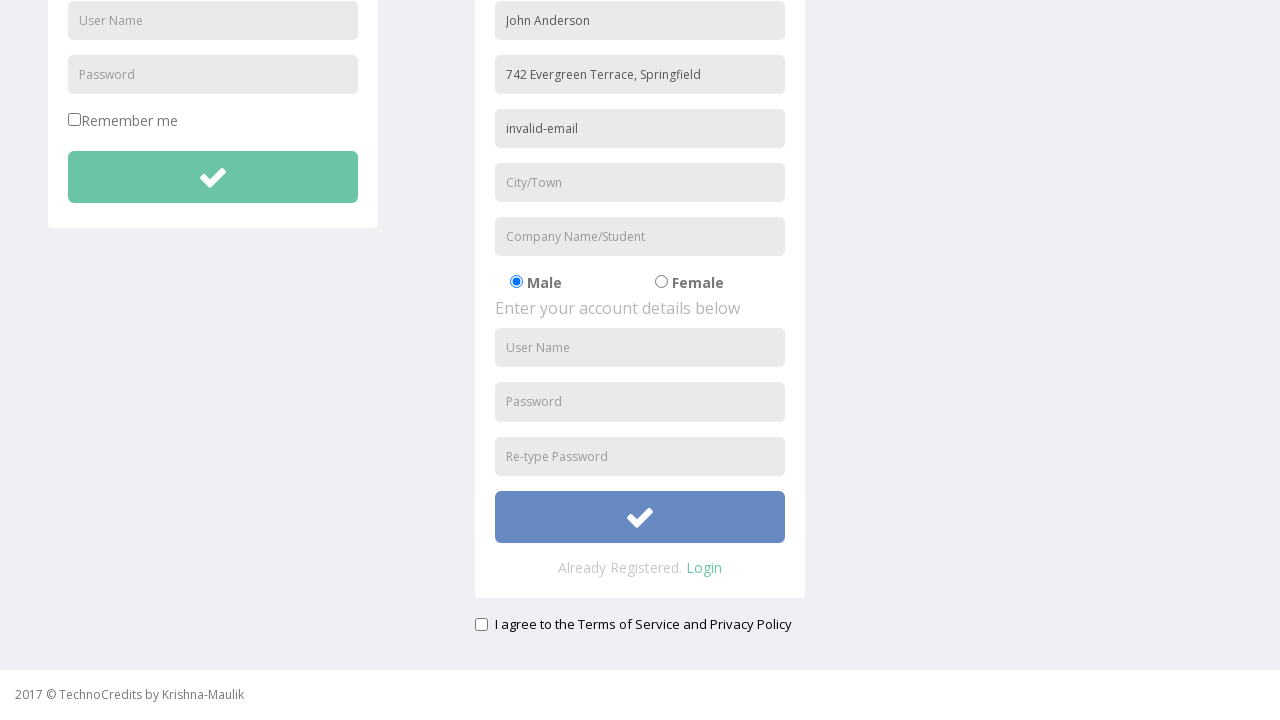

Clicked submit button with invalid email format to trigger validation at (640, 517) on xpath=//button[@type='submit' and @id='btnsubmitsignUp']
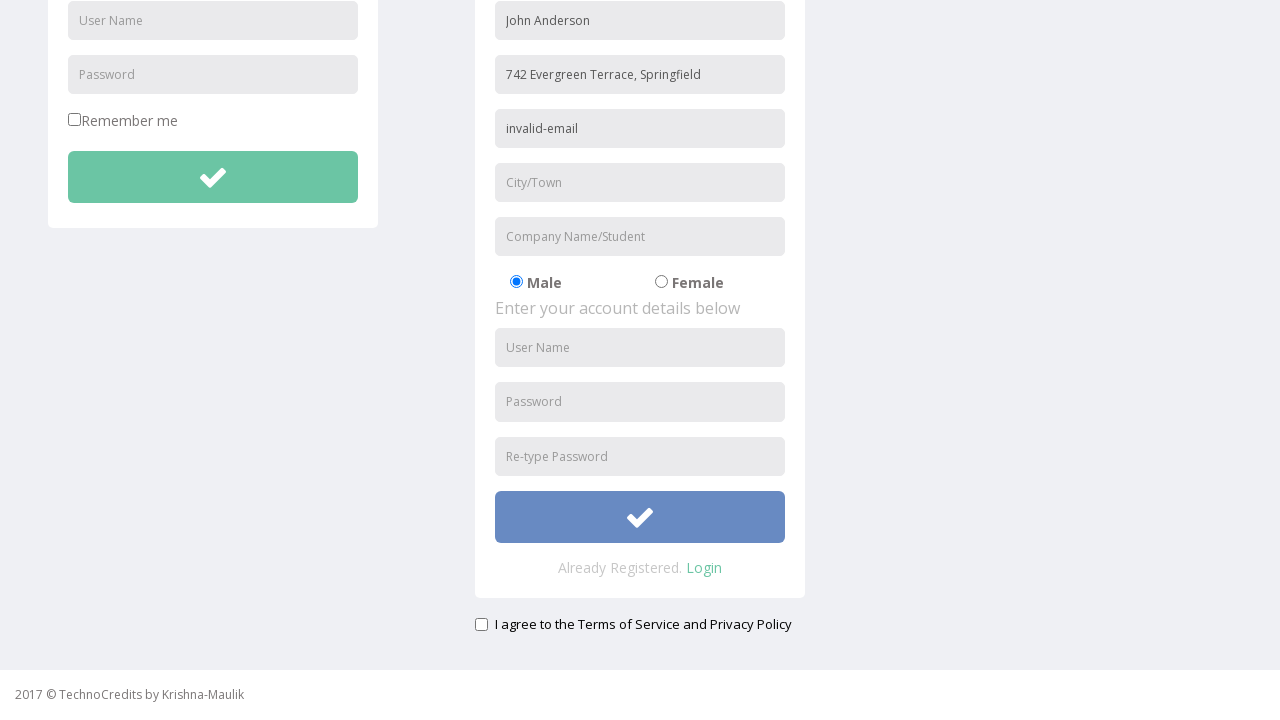

Waited for email format validation alert
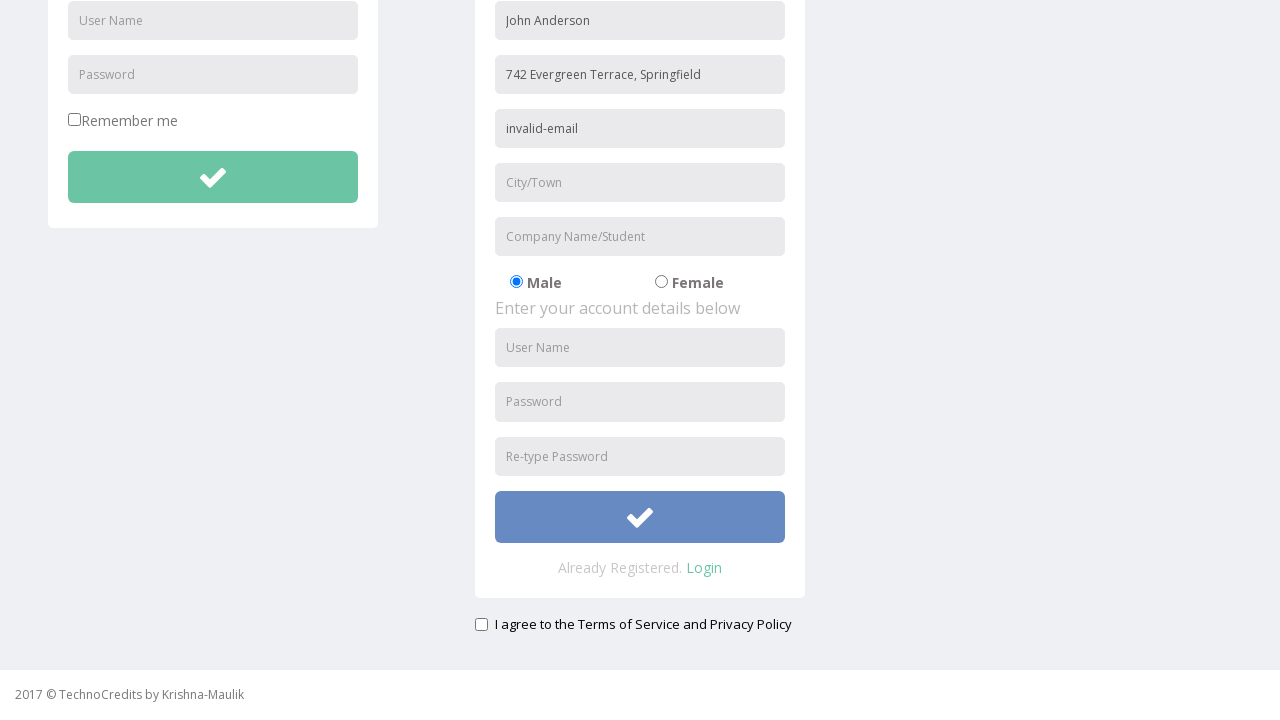

Cleared Email field on //input[@id='useremail']
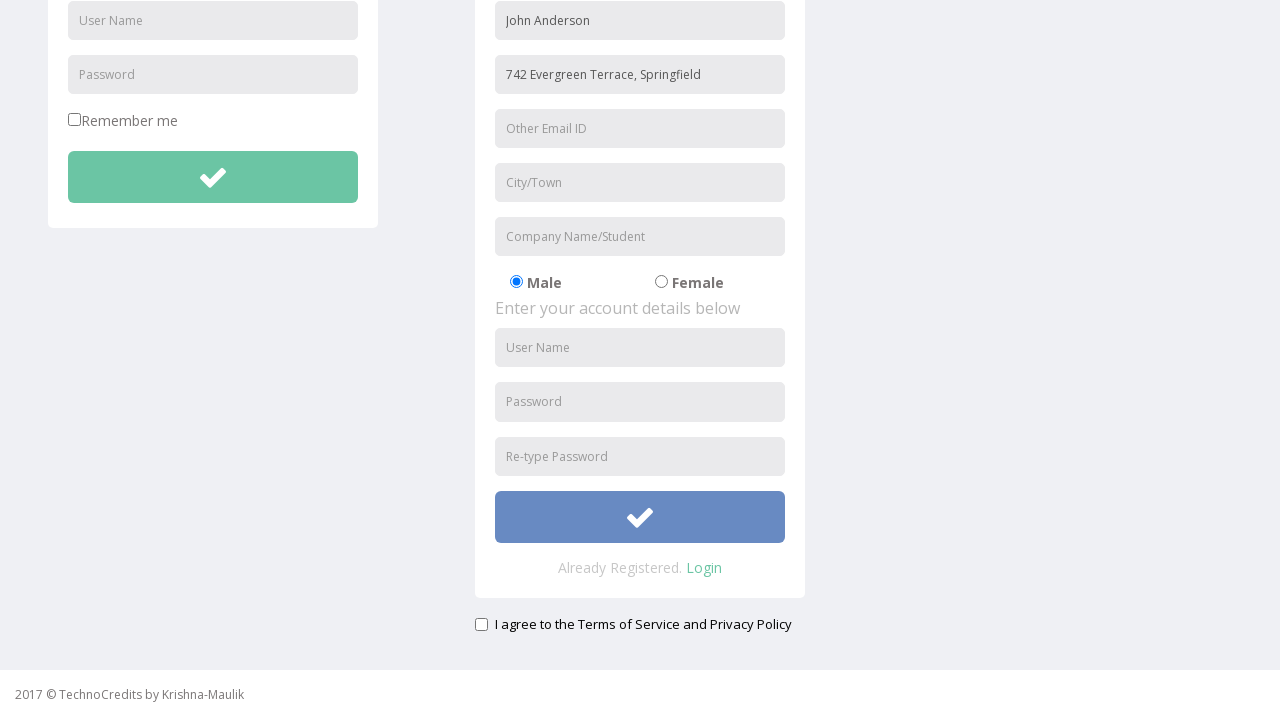

Filled Email field with valid format 'john.anderson@testmail.com' on //input[@id='useremail']
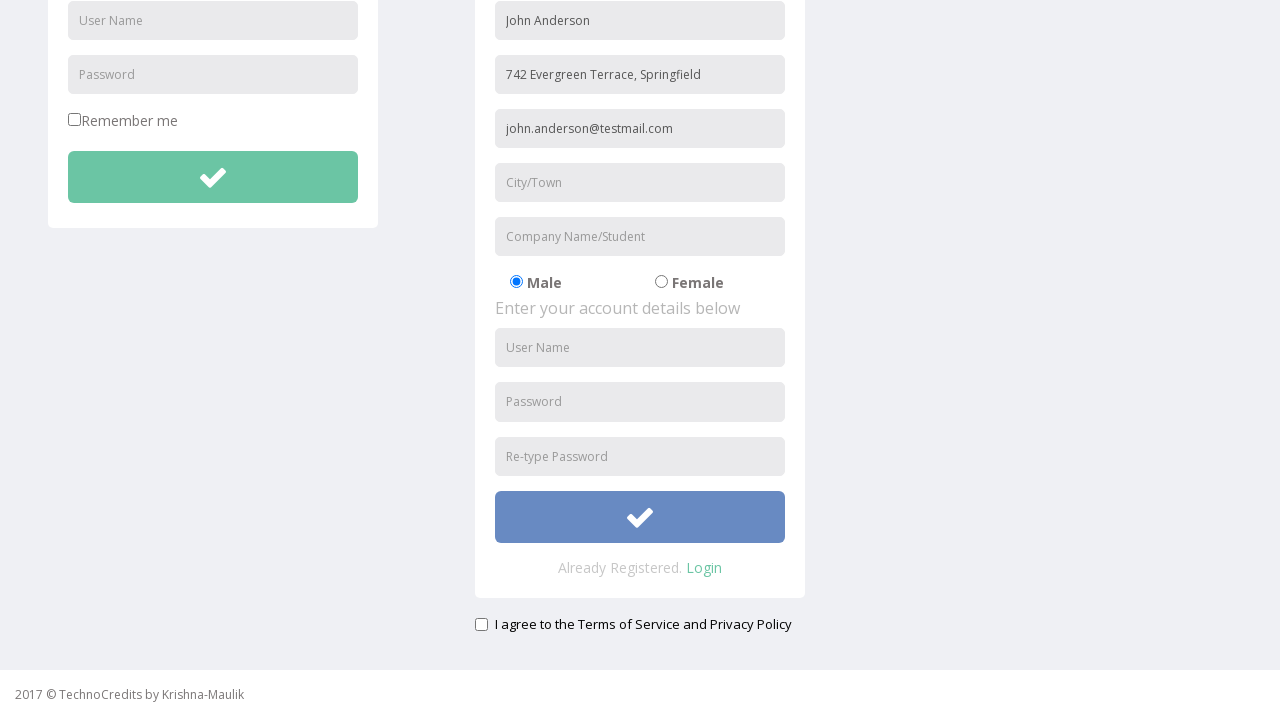

Clicked submit button after entering valid email at (640, 517) on xpath=//button[@type='submit' and @id='btnsubmitsignUp']
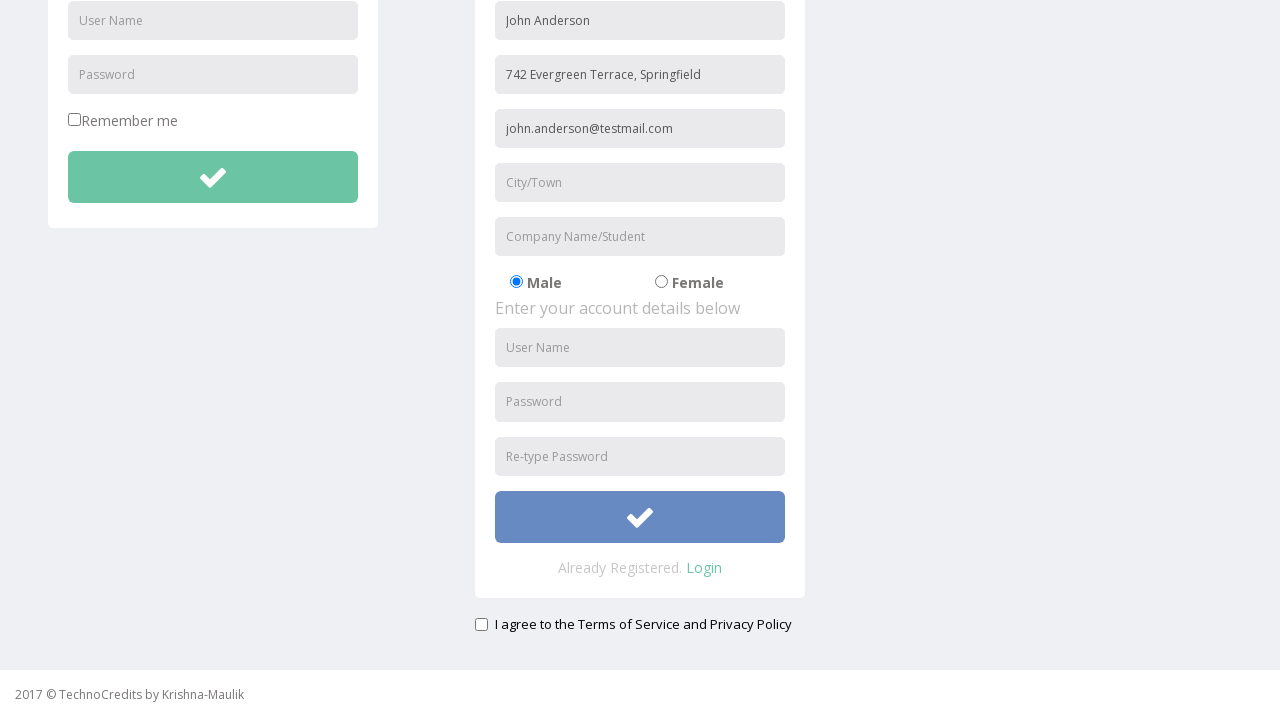

Waited for validation response after valid email submission
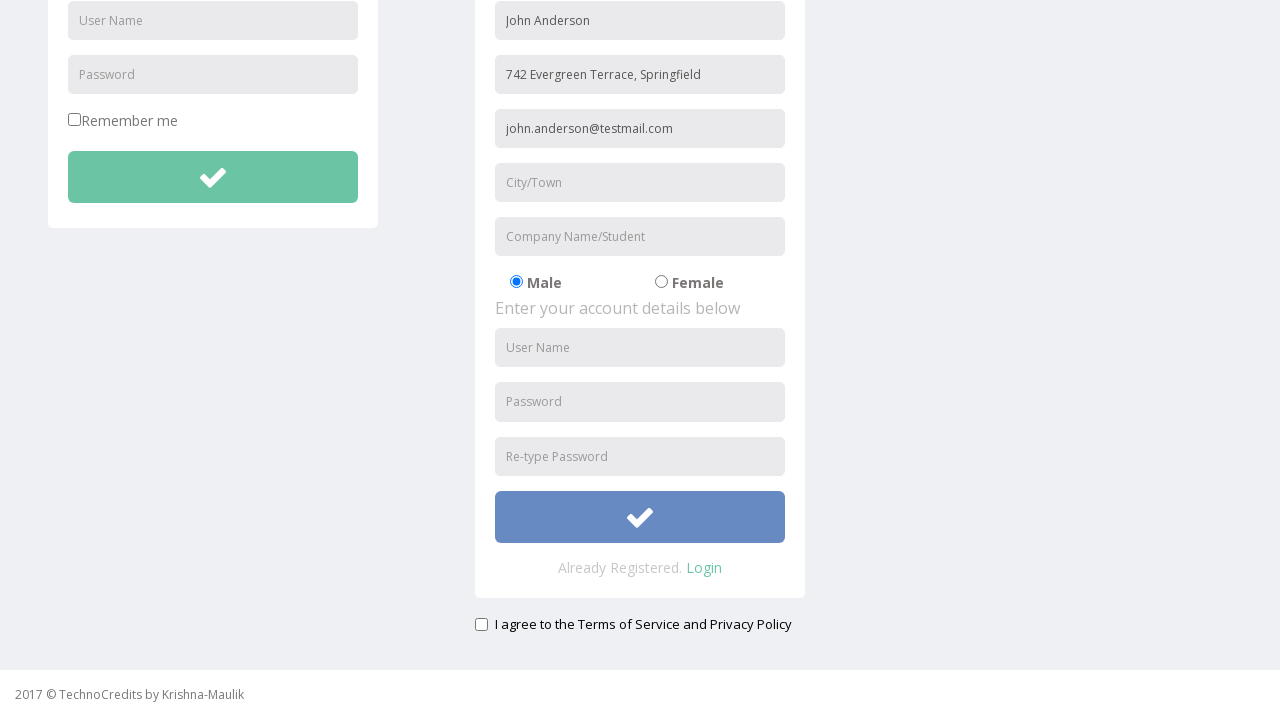

Filled City field with 'New York' on //input[@id='usercity']
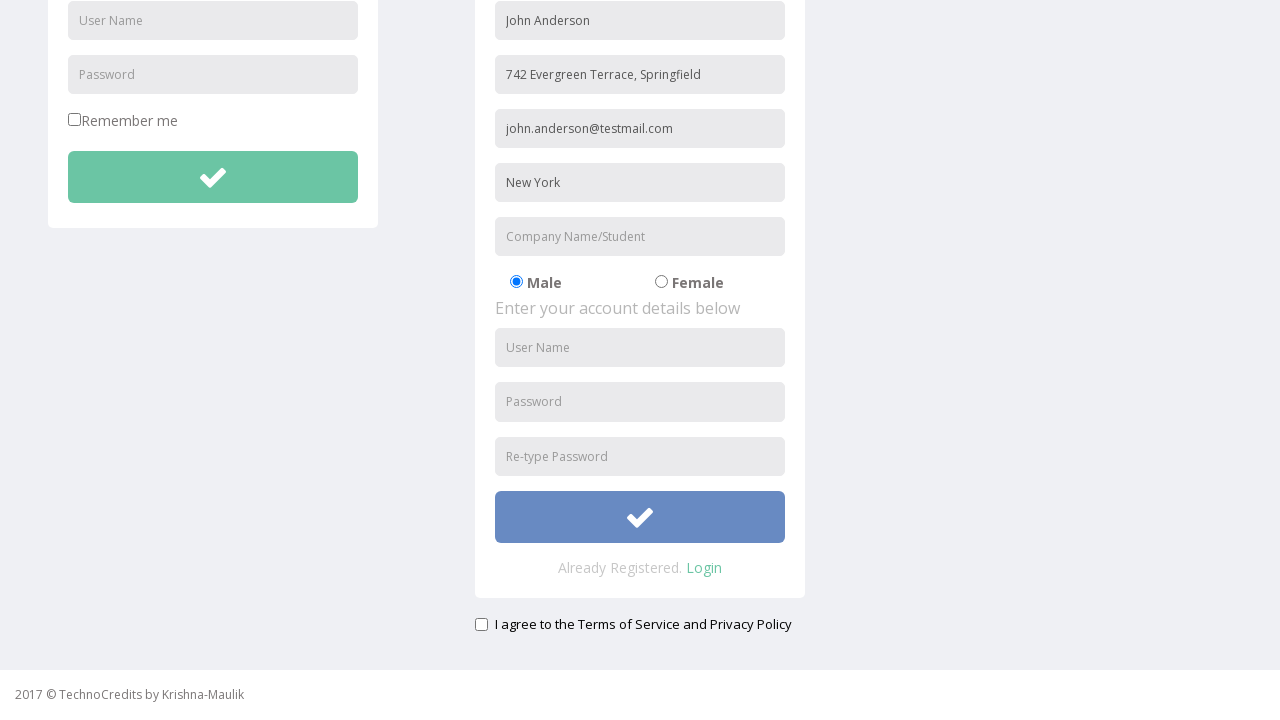

Clicked submit button after entering City at (640, 517) on xpath=//button[@type='submit' and @id='btnsubmitsignUp']
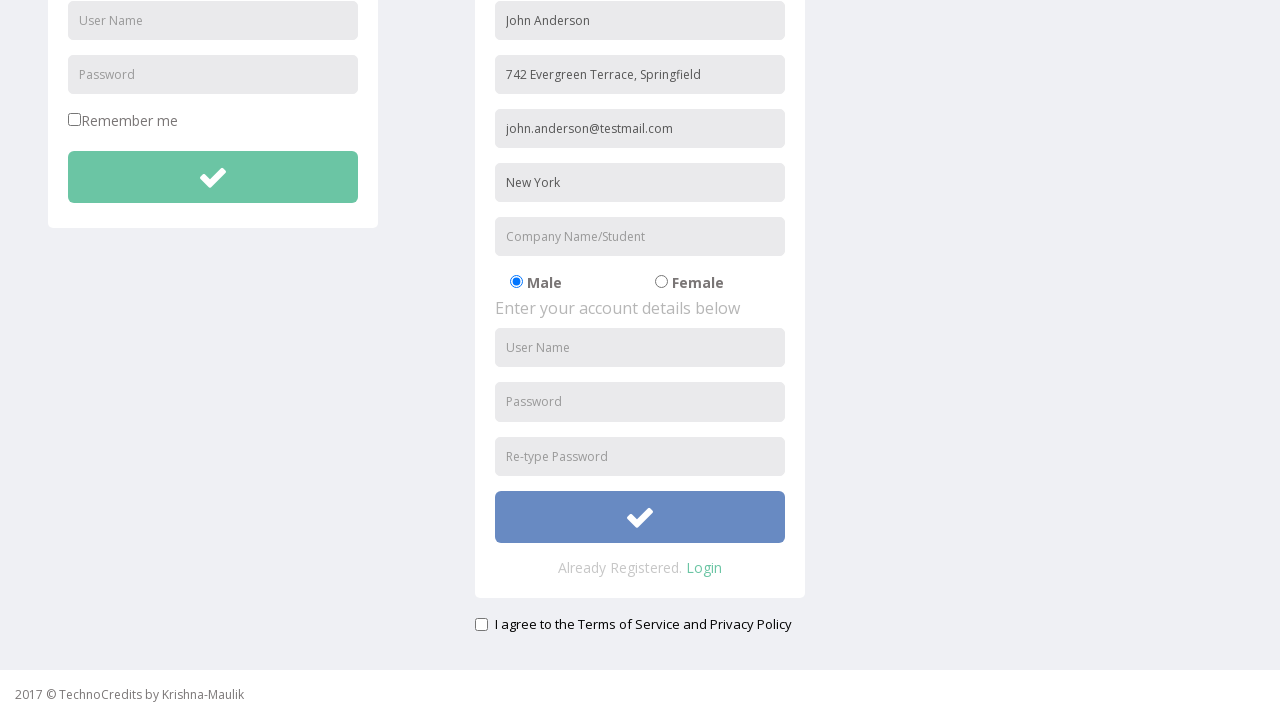

Waited for validation response after City submission
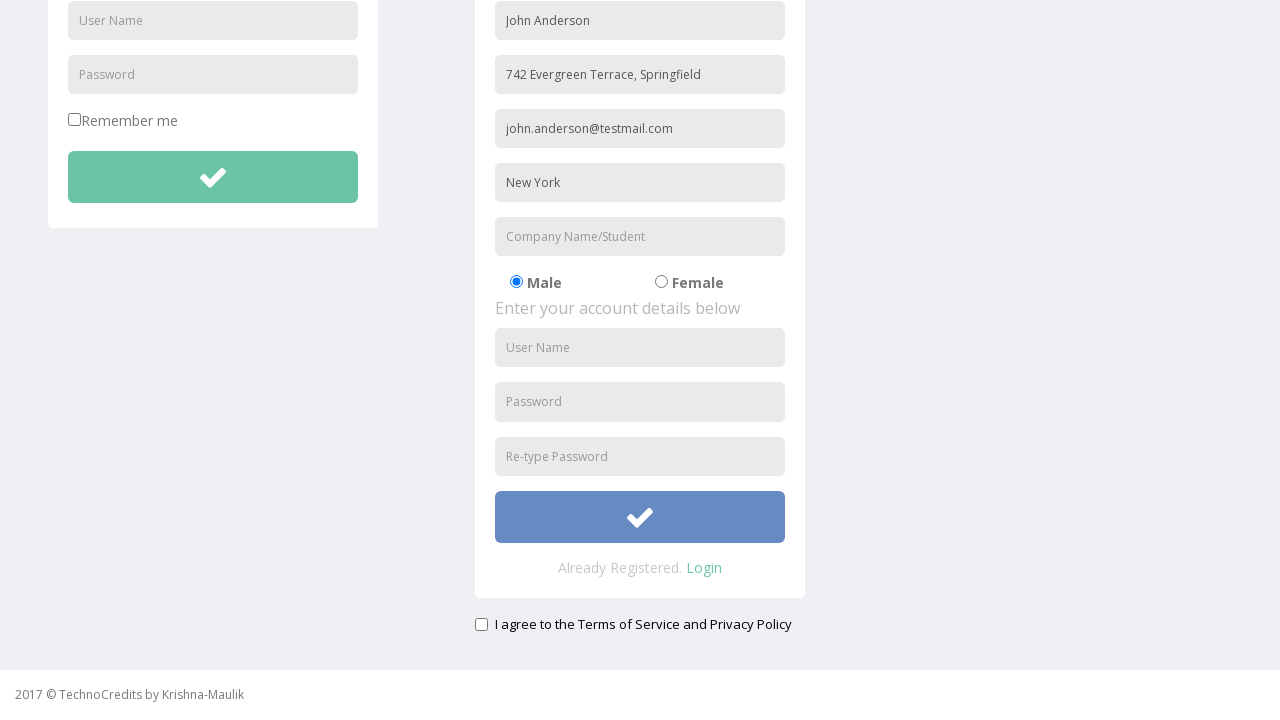

Selected Female gender option at (661, 282) on xpath=//input[@id='radio-02']
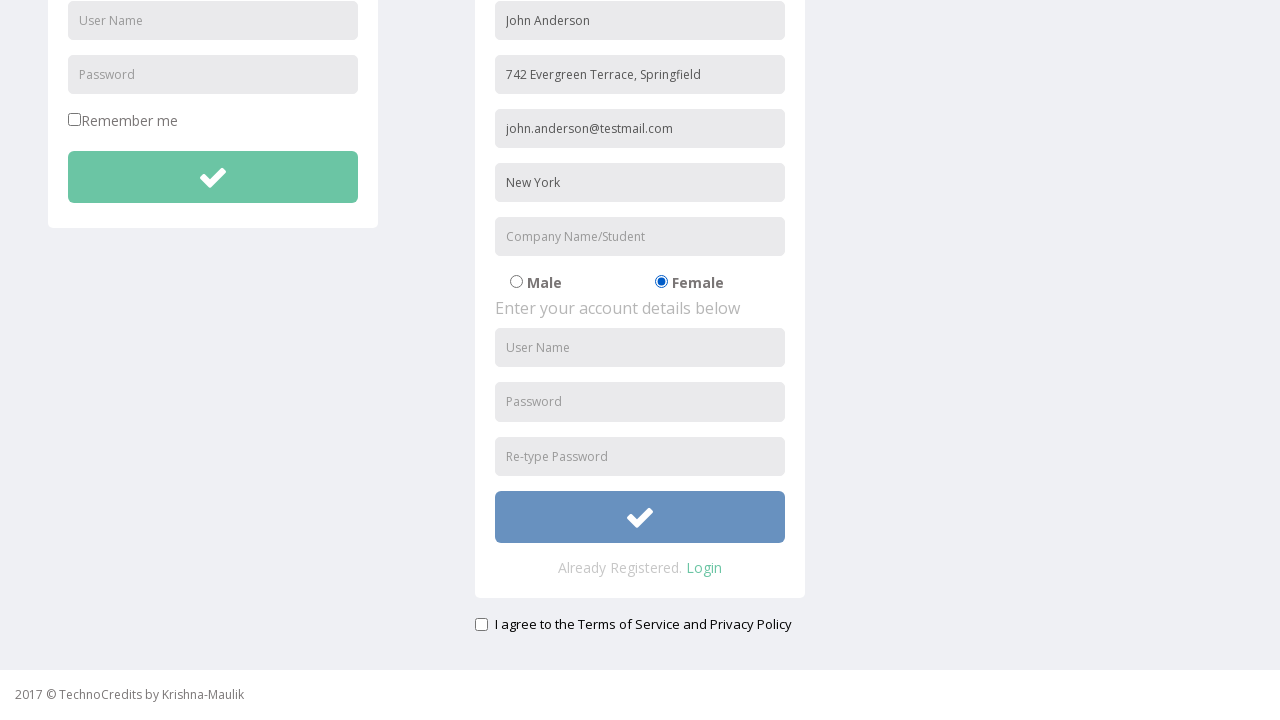

Filled Organization field with 'Tech Solutions Inc' on //input[@id='organization']
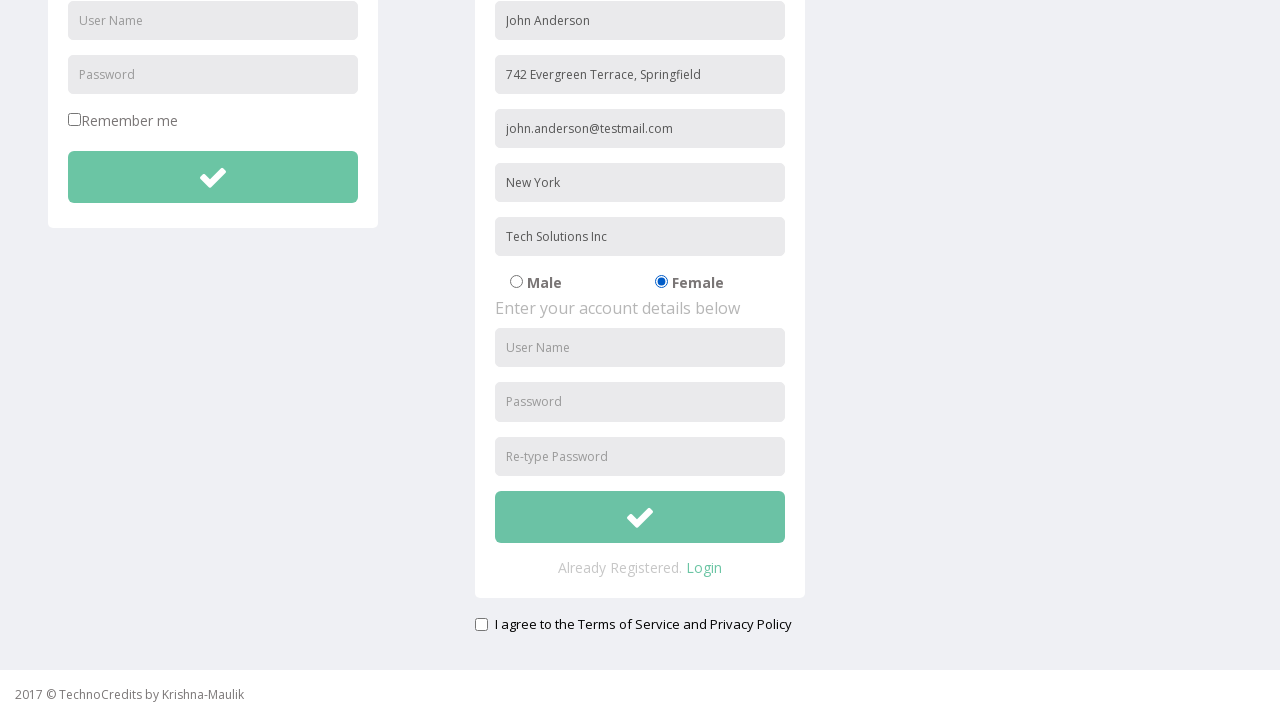

Clicked submit button after entering Organization at (640, 517) on xpath=//button[@type='submit' and @id='btnsubmitsignUp']
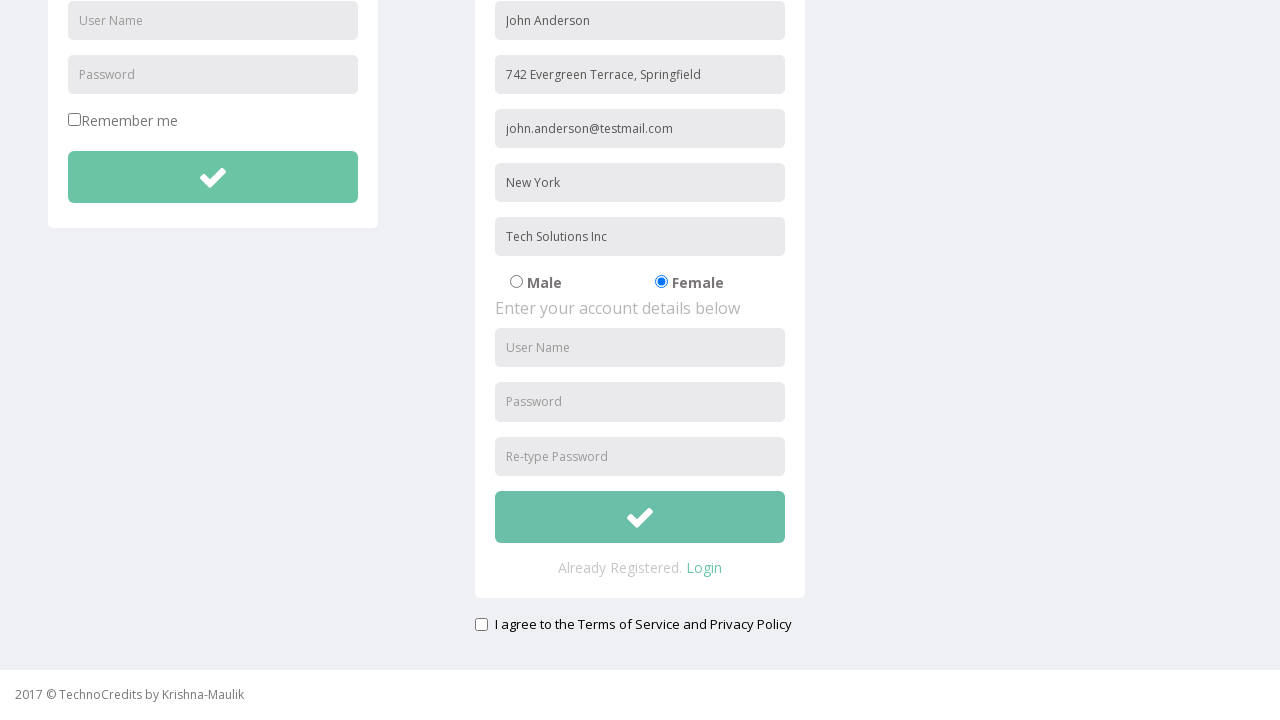

Waited for validation response after Organization submission
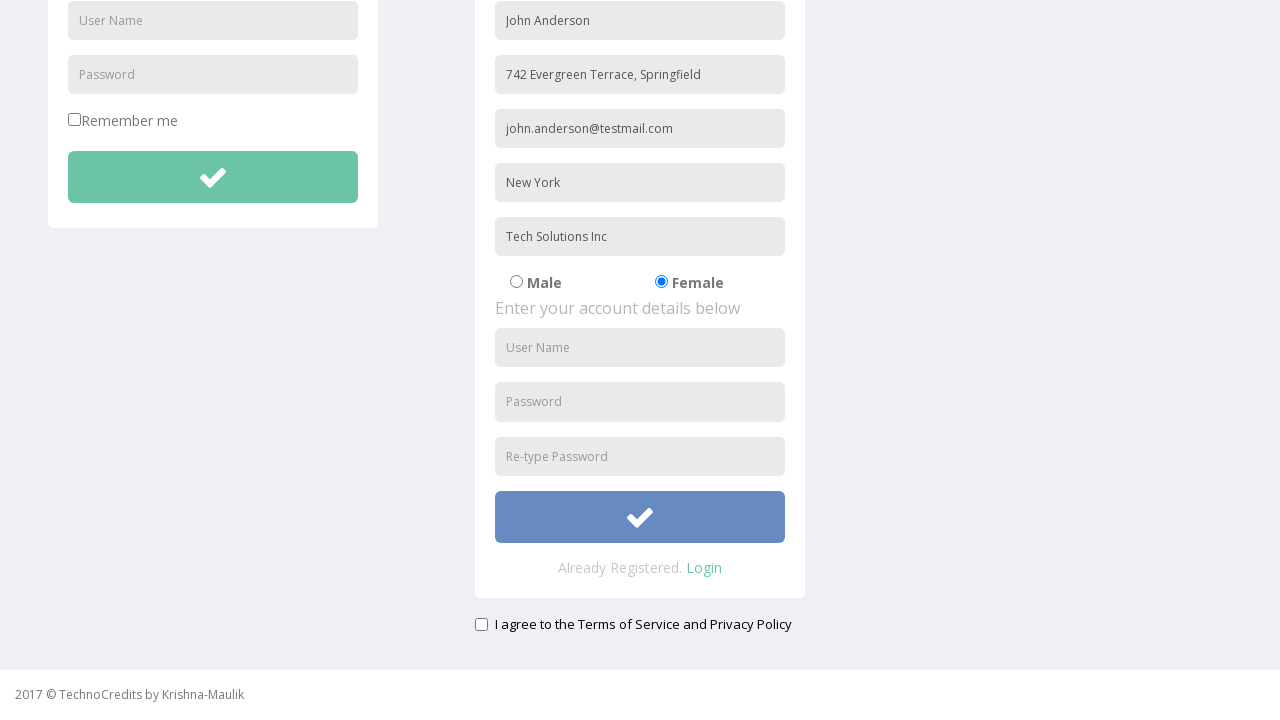

Filled Username field with short username 'usr' on //input[@id='usernameReg']
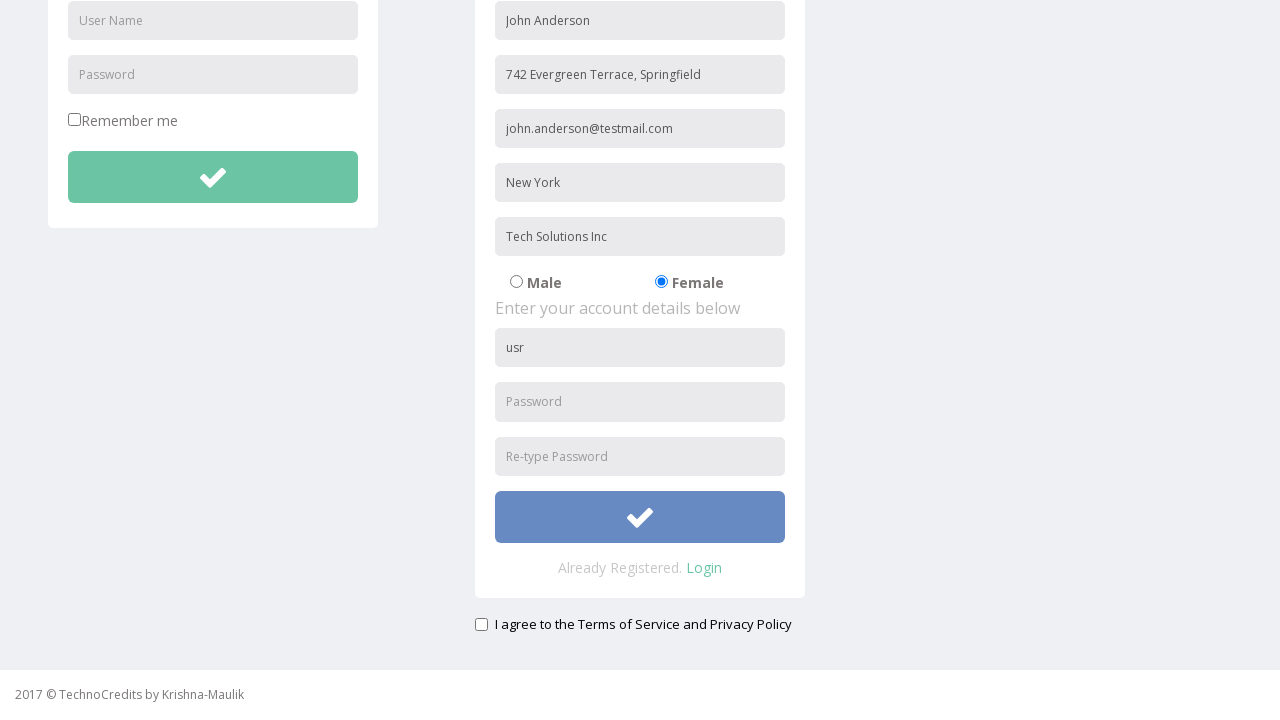

Clicked submit button with short username to trigger validation at (640, 517) on xpath=//button[@type='submit' and @id='btnsubmitsignUp']
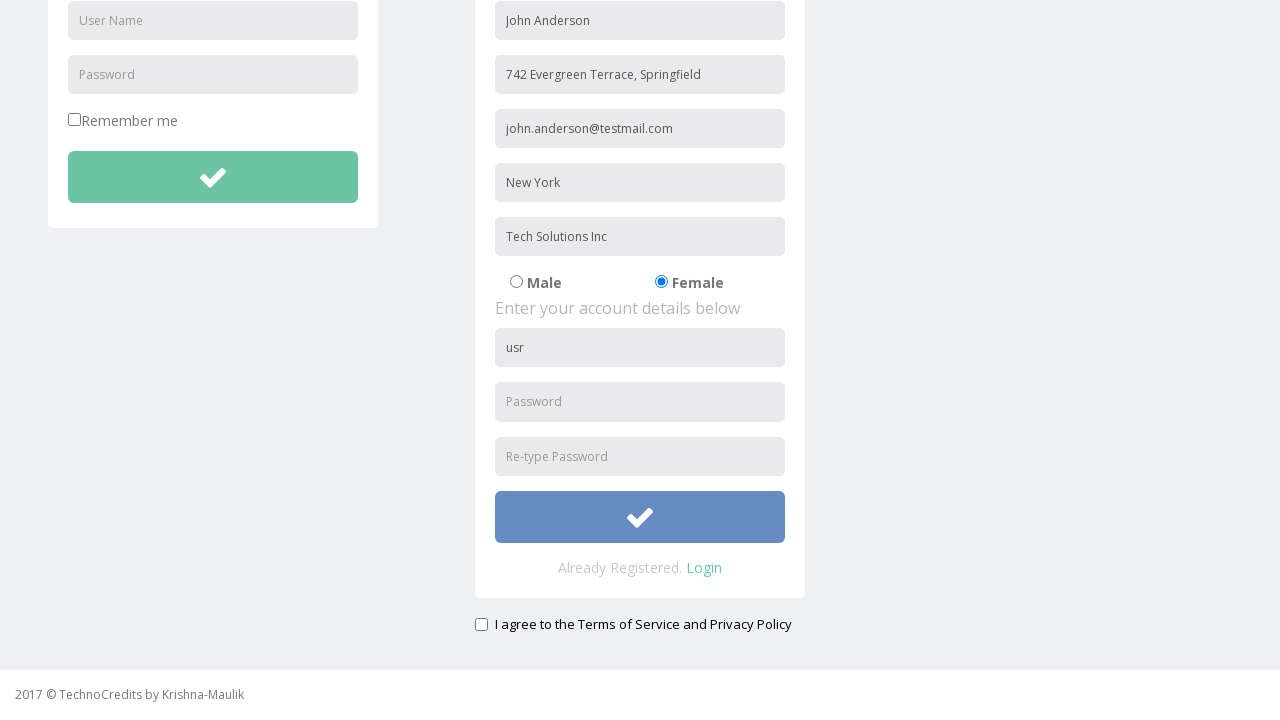

Waited for username length validation alert
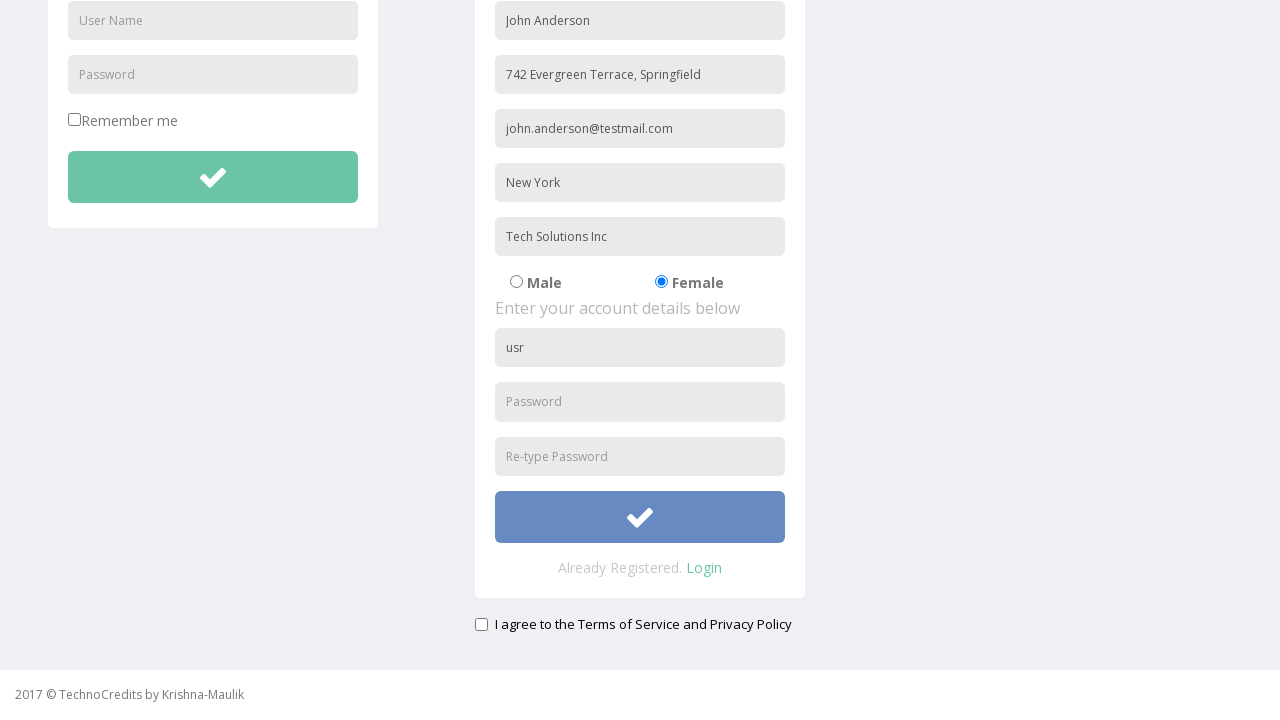

Cleared Username field on //input[@id='usernameReg']
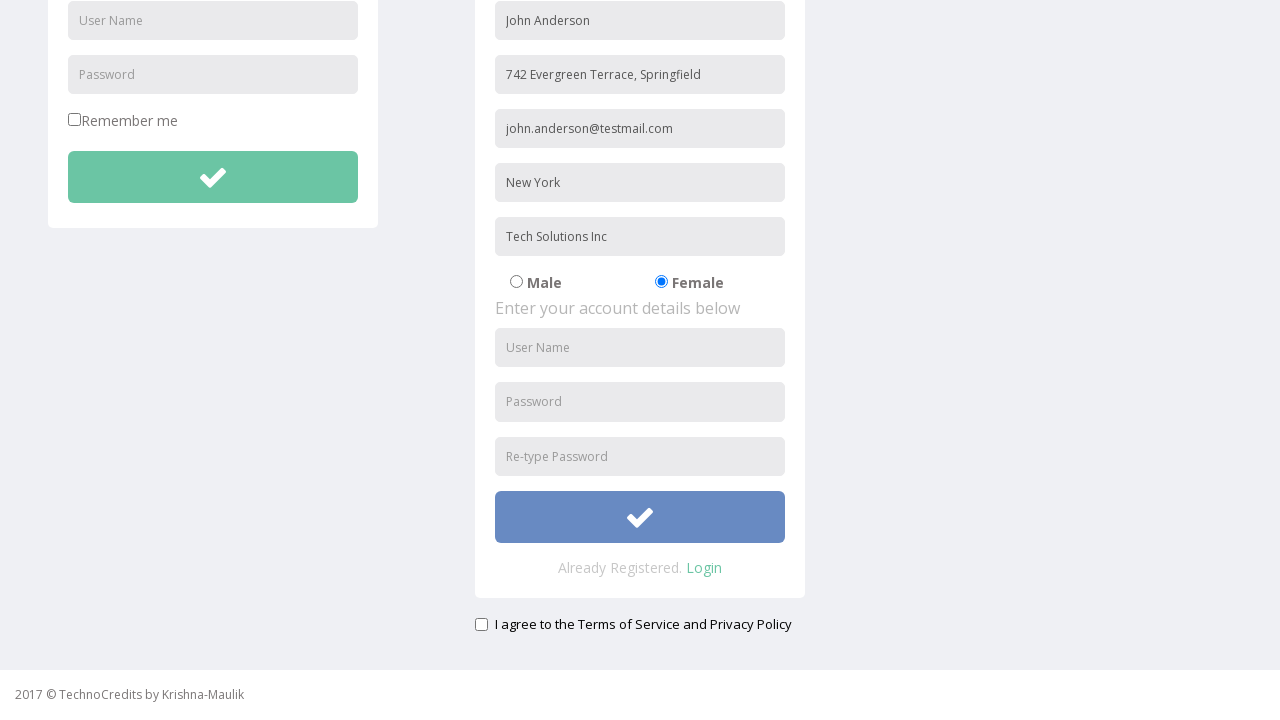

Filled Username field with valid username 'johnanderson2024' on //input[@id='usernameReg']
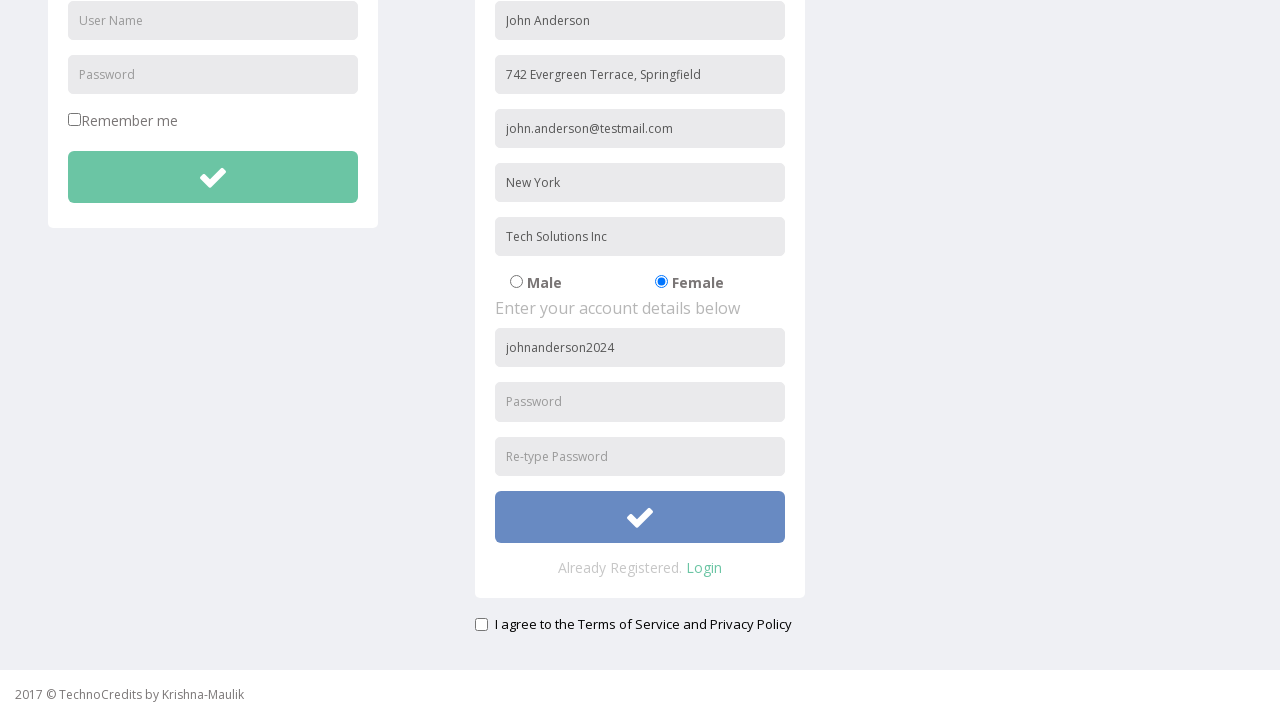

Clicked submit button after entering valid username at (640, 517) on xpath=//button[@type='submit' and @id='btnsubmitsignUp']
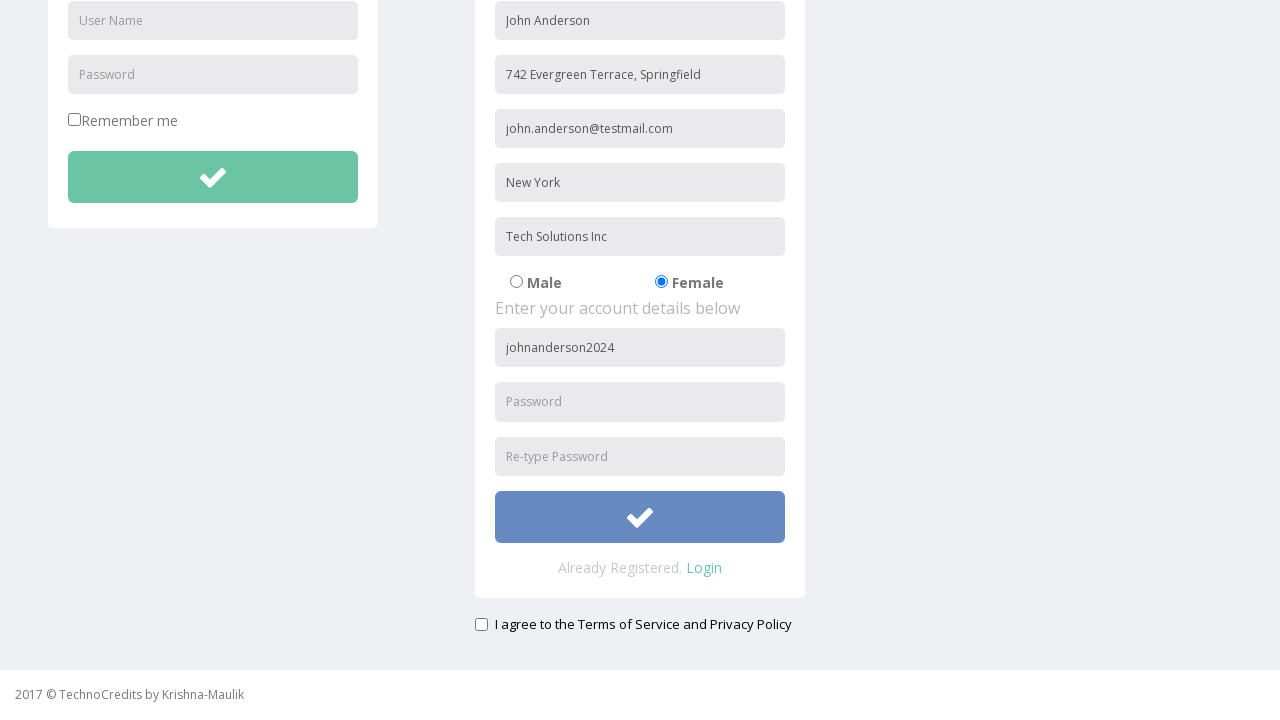

Waited for validation response after valid username submission
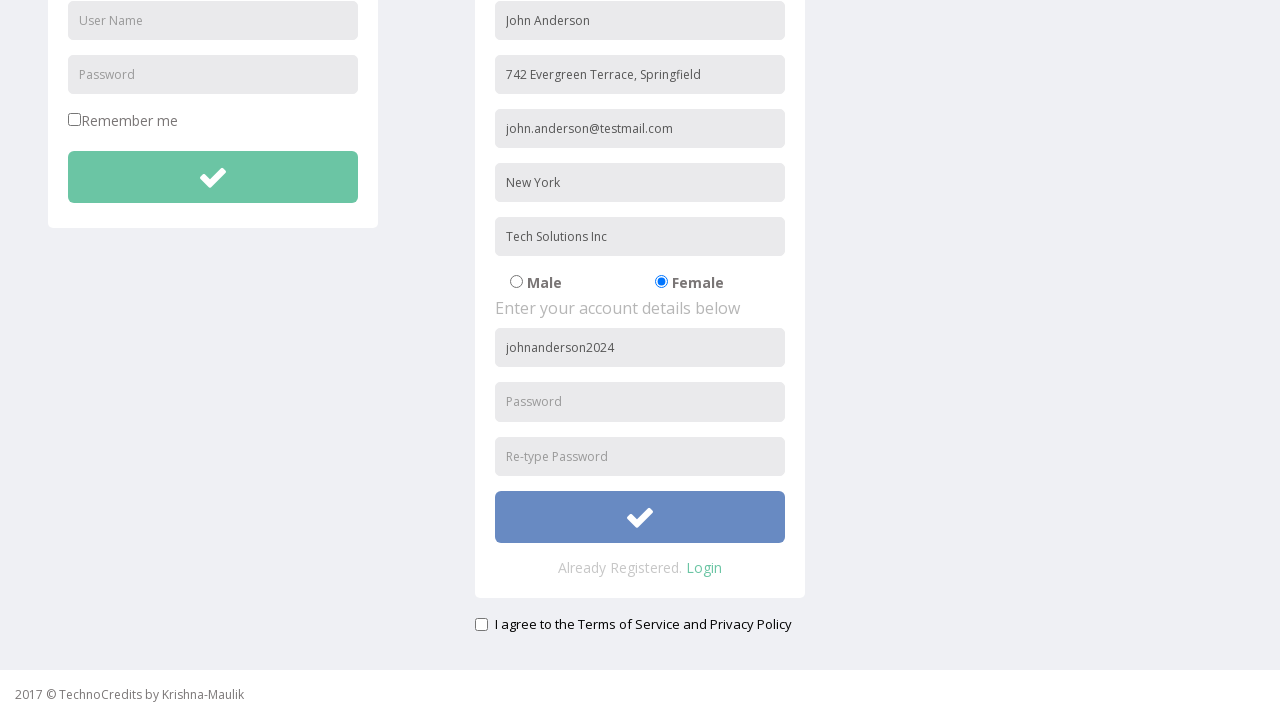

Filled Password field with 'SecurePass123!' on //input[@id='passwordReg']
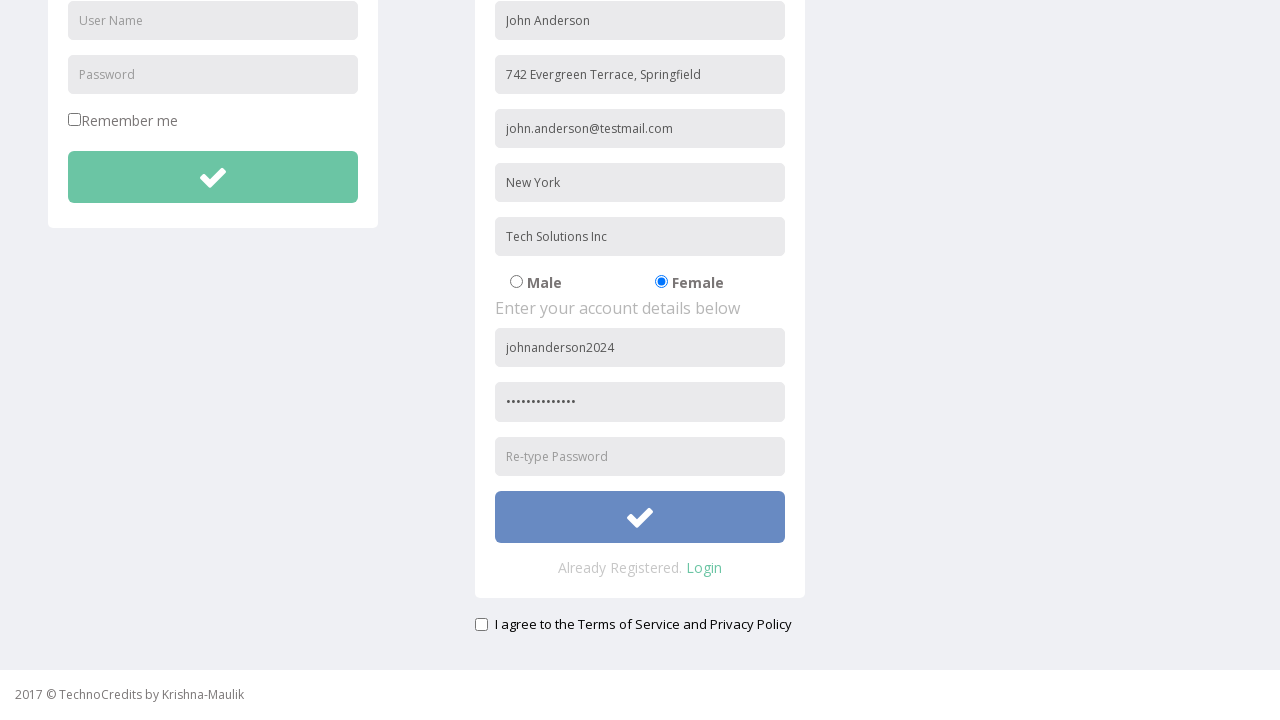

Clicked submit button after entering Password at (640, 517) on xpath=//button[@type='submit' and @id='btnsubmitsignUp']
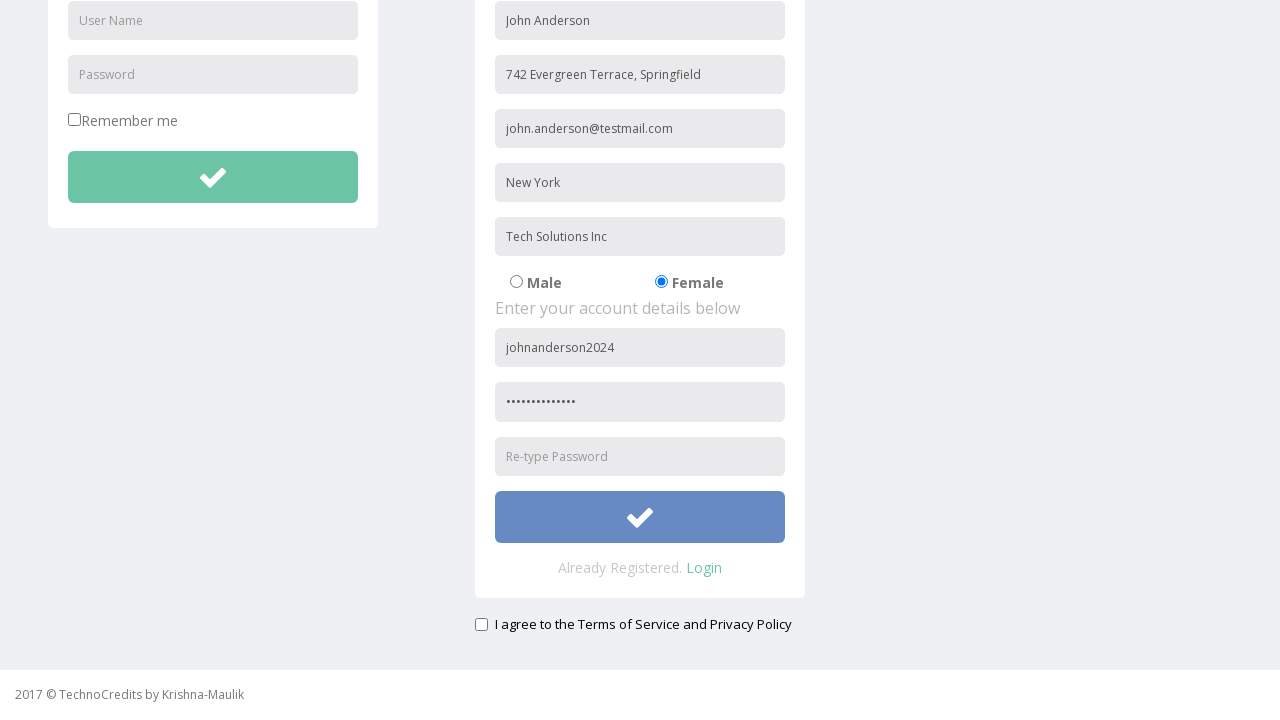

Waited for validation response after Password submission
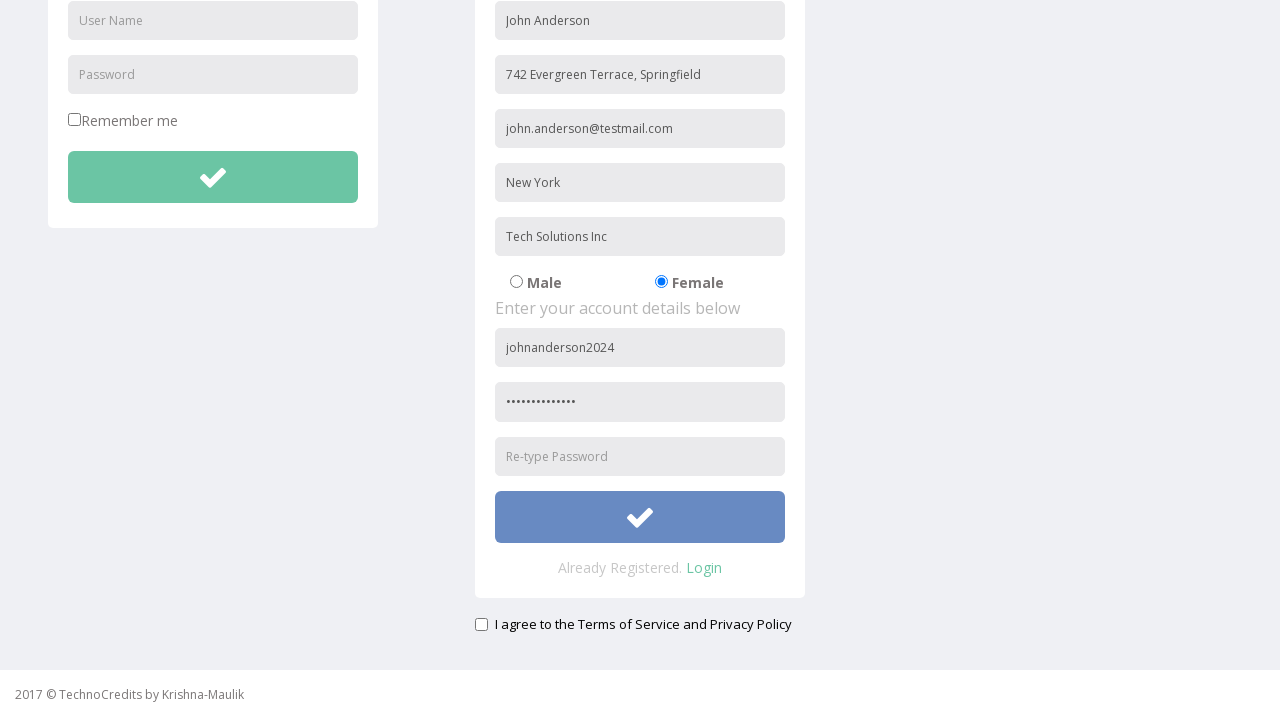

Filled Re-enter Password field with mismatched password 'DifferentPass456' on //input[@id='repasswordReg']
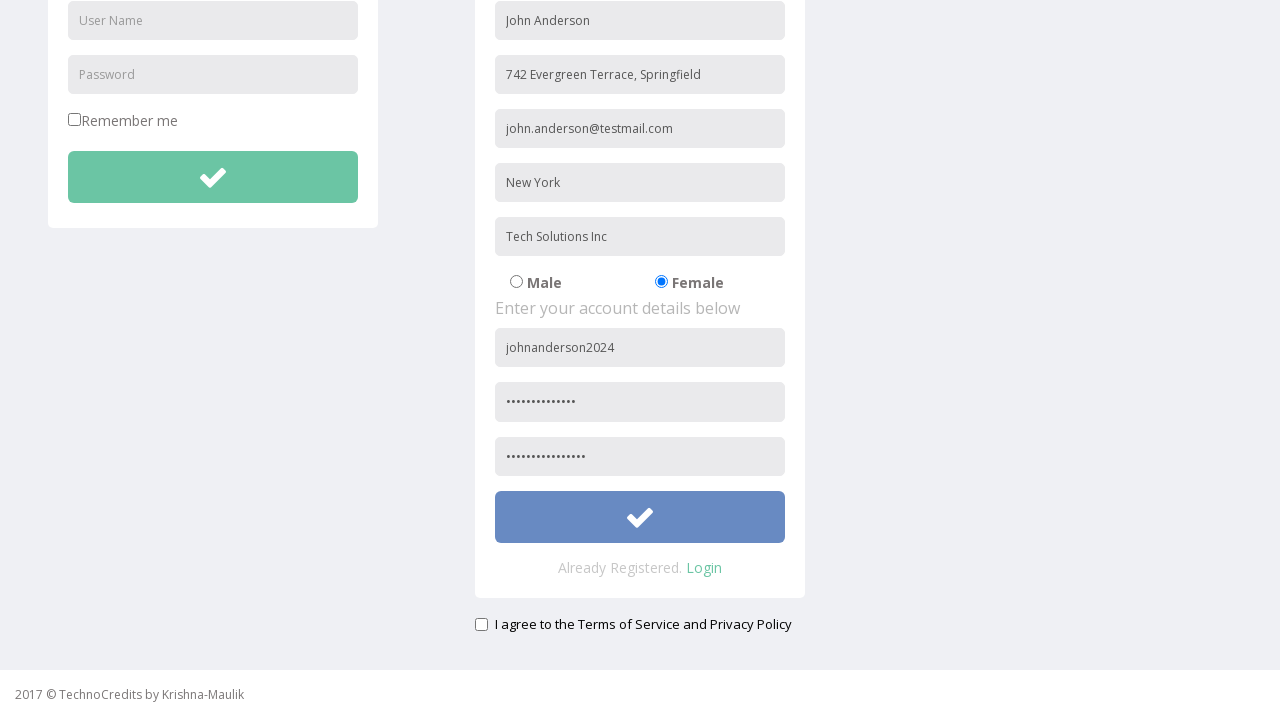

Clicked submit button with mismatched password to trigger validation at (640, 517) on xpath=//button[@type='submit' and @id='btnsubmitsignUp']
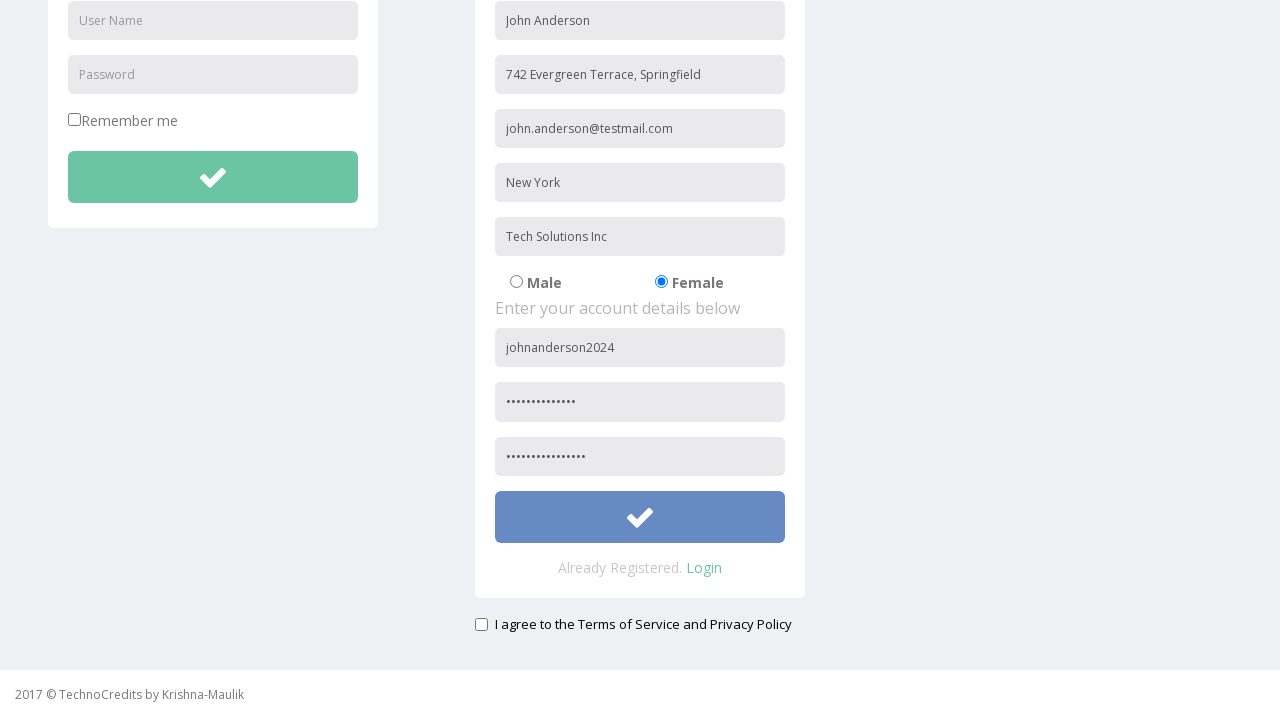

Waited for password mismatch validation alert
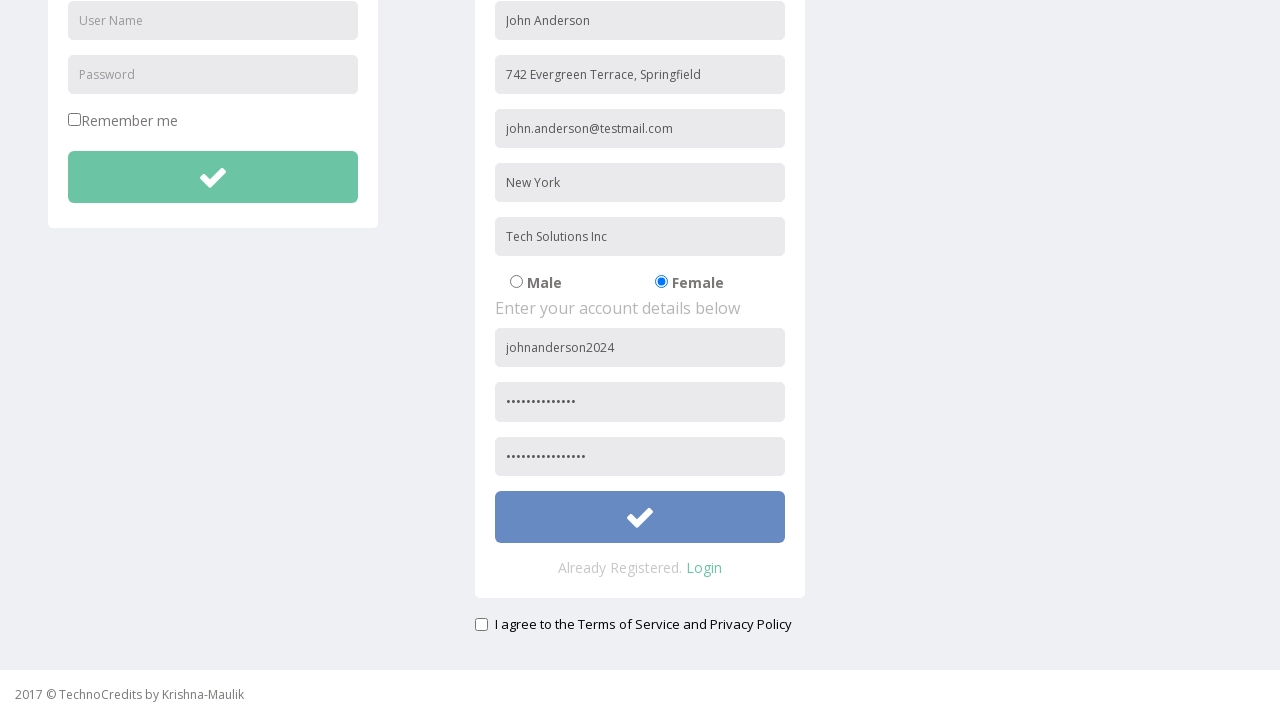

Cleared Re-enter Password field on //input[@id='repasswordReg']
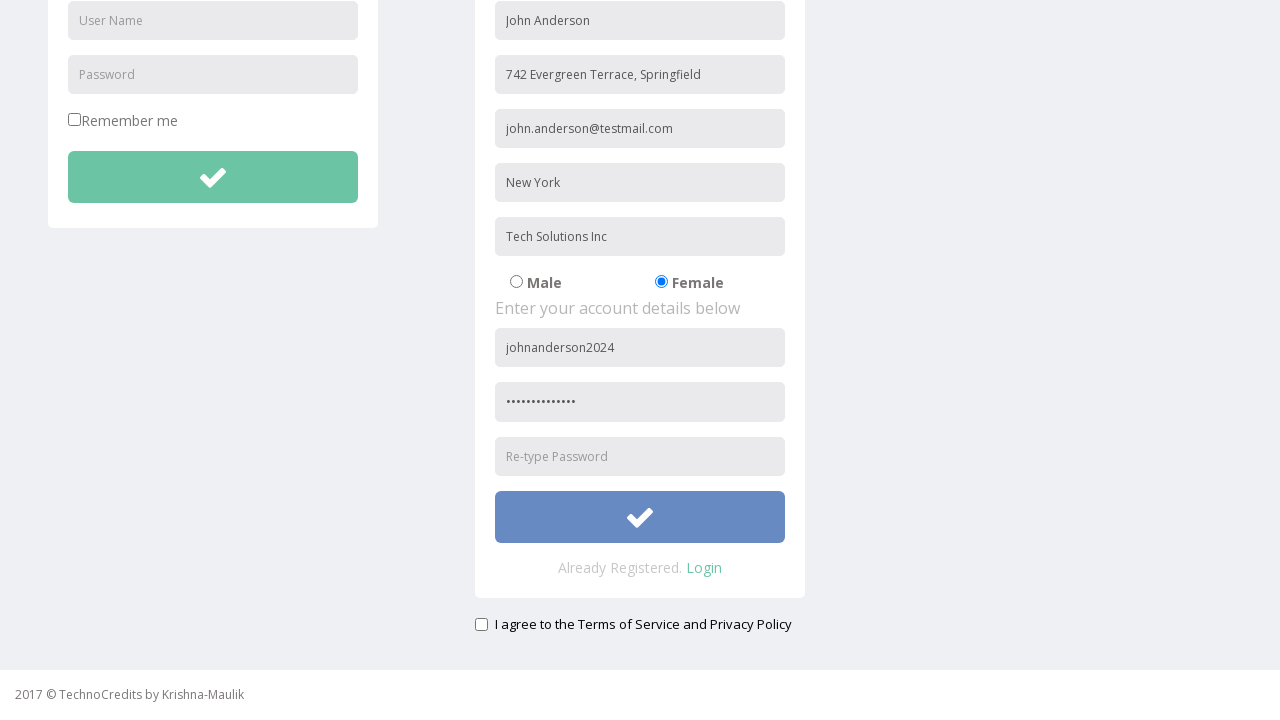

Filled Re-enter Password field with matching password 'SecurePass123!' on //input[@id='repasswordReg']
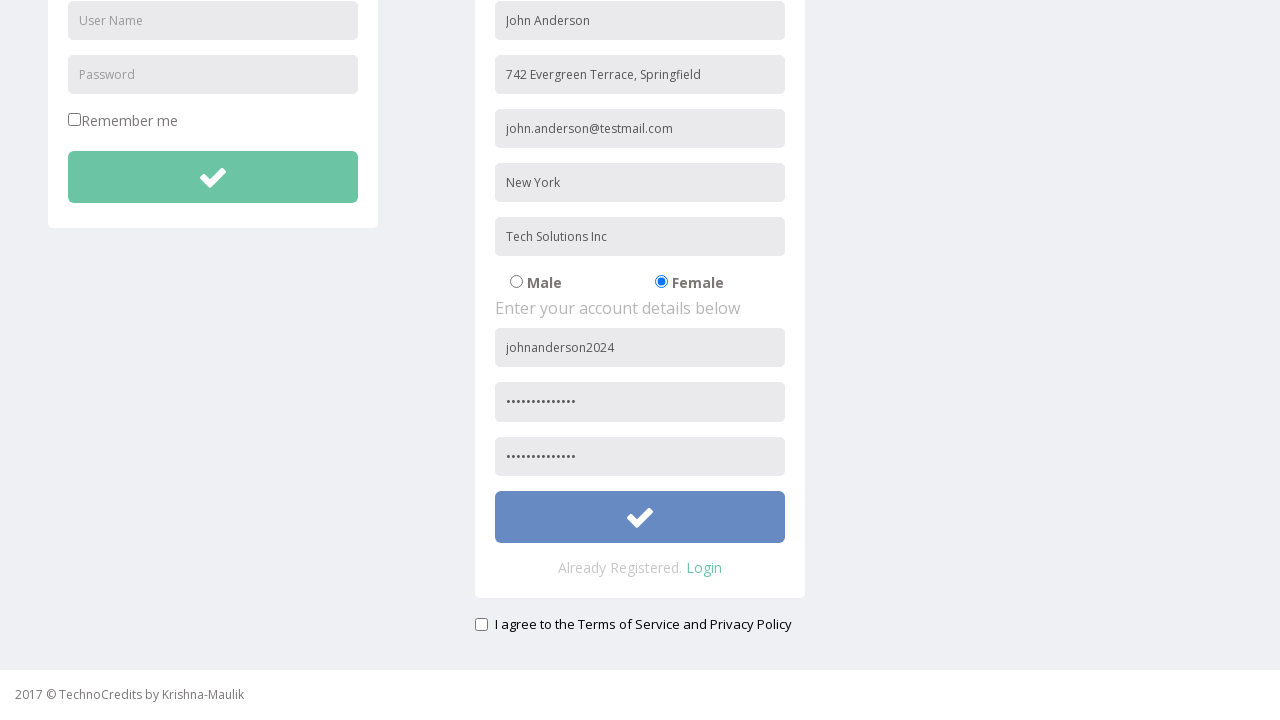

Clicked submit button after entering matching password at (640, 517) on xpath=//button[@type='submit' and @id='btnsubmitsignUp']
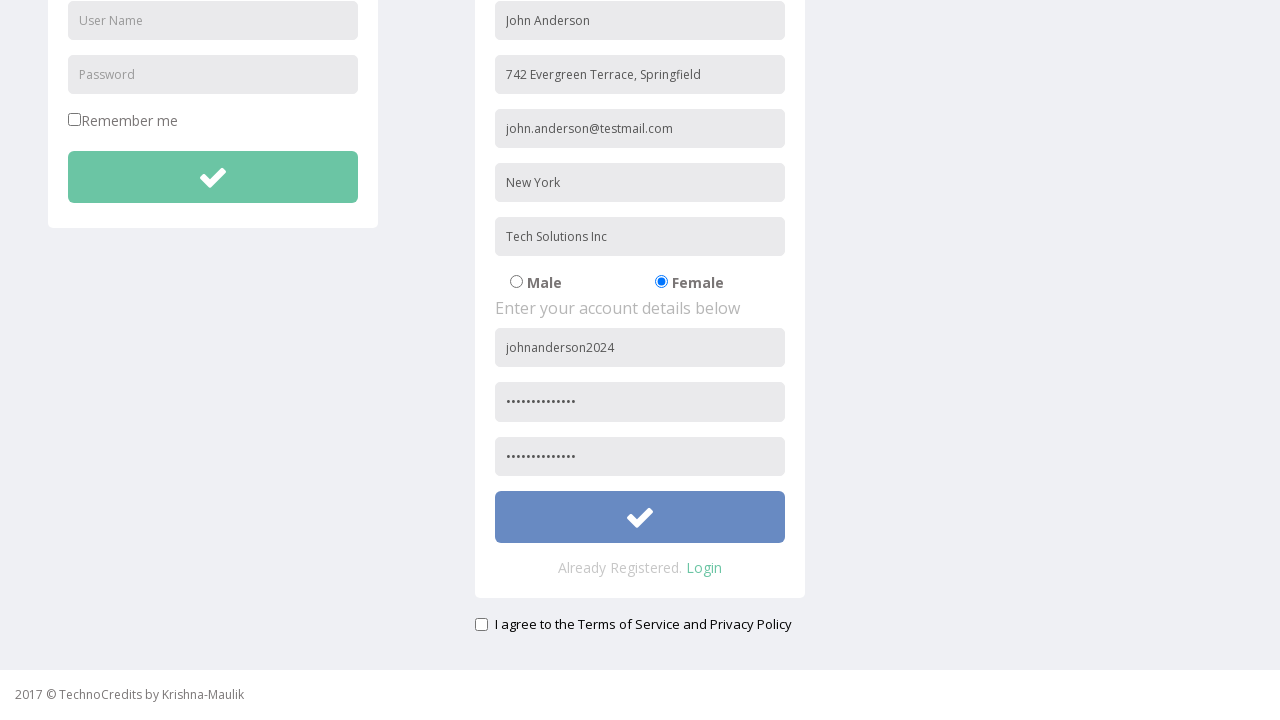

Waited for validation response after matching password submission
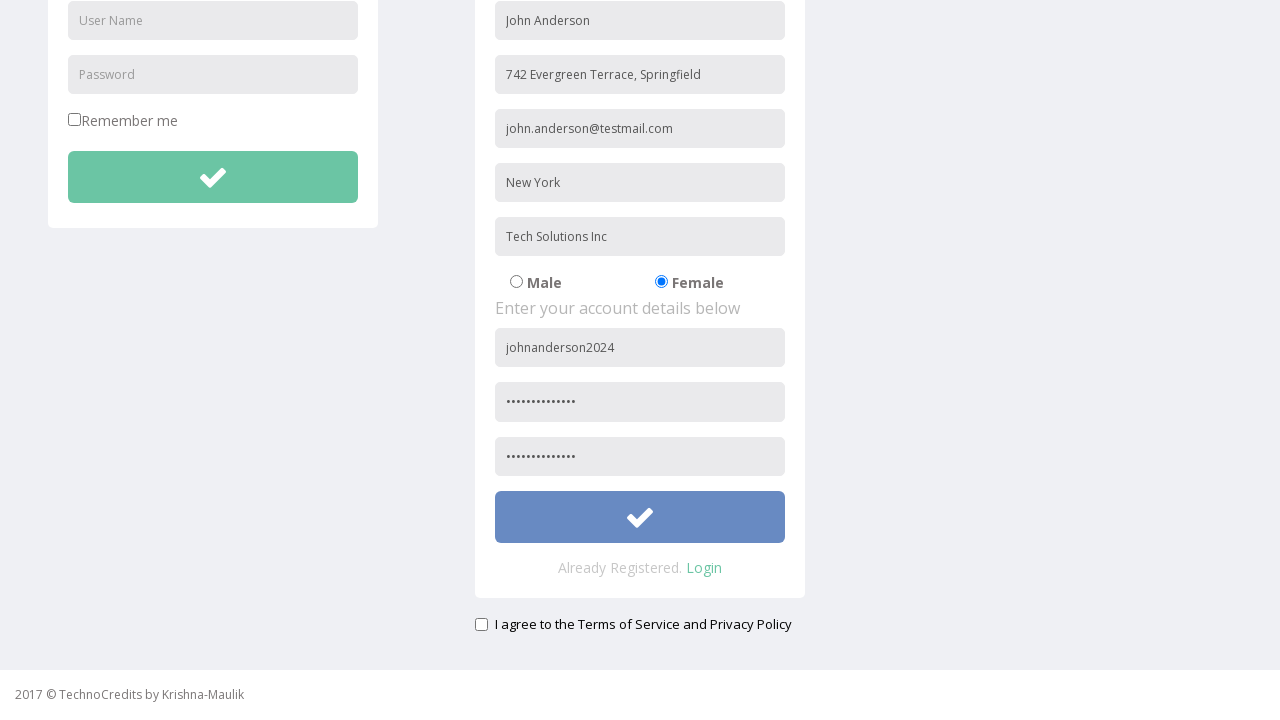

Clicked agreement checkbox to accept terms and conditions at (481, 624) on xpath=//input[@id='signupAgreement']
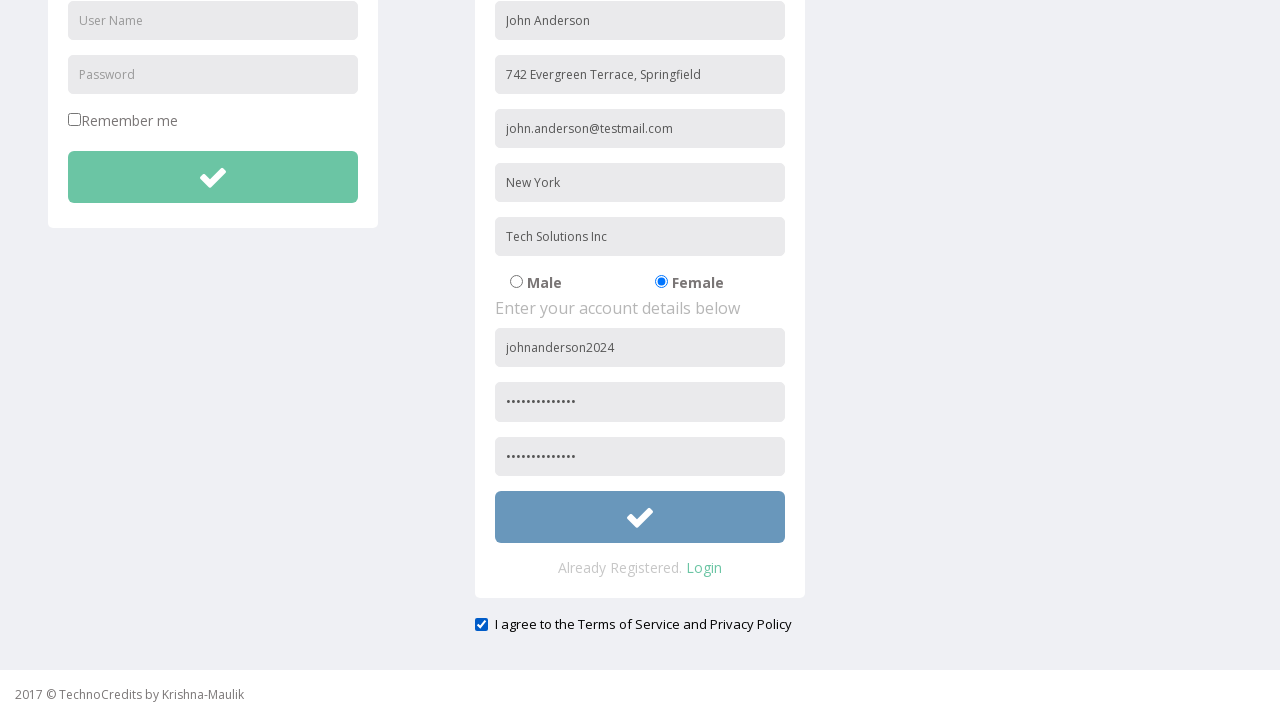

Clicked submit button after accepting agreement - form submission complete at (640, 517) on xpath=//button[@type='submit' and @id='btnsubmitsignUp']
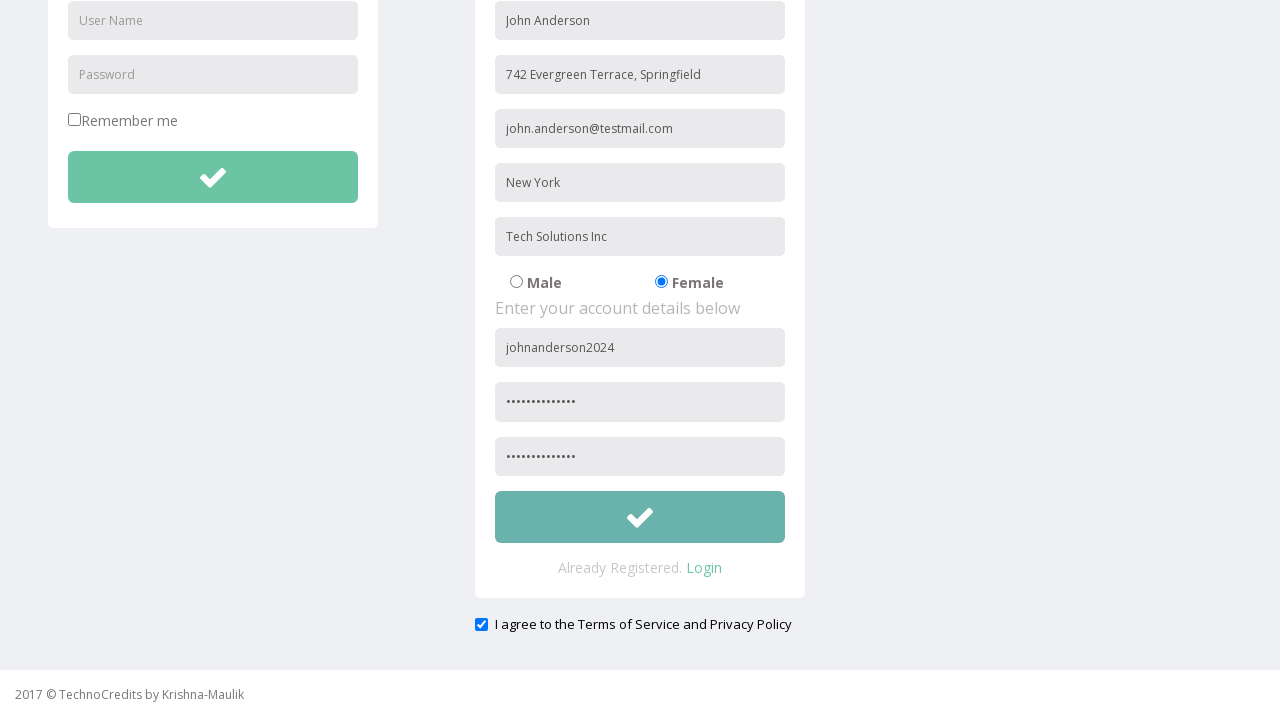

Waited for final submission confirmation
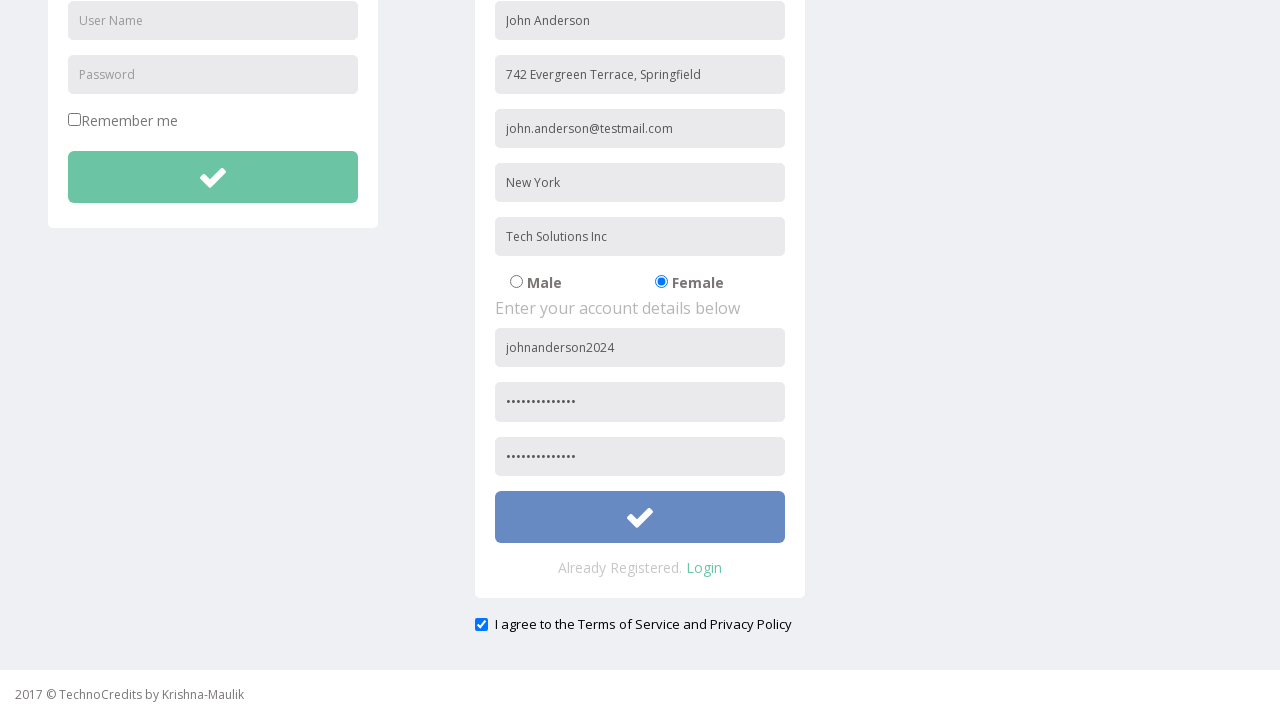

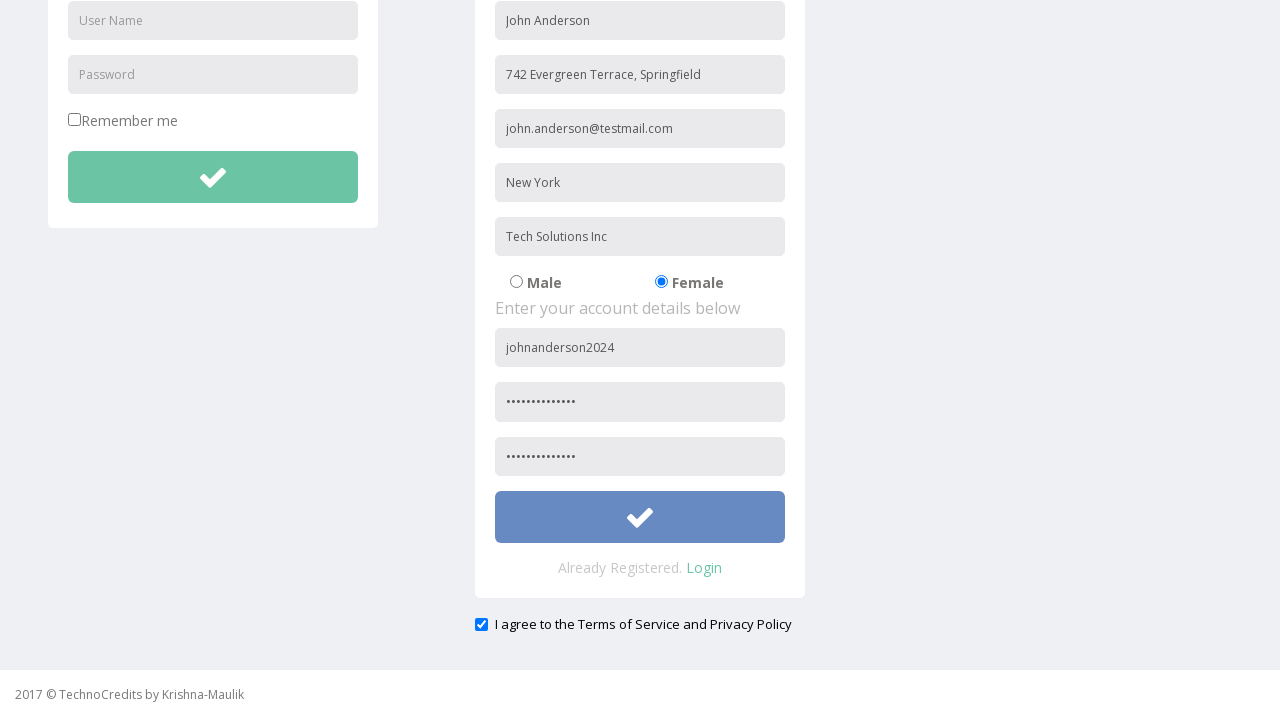